Automates playing the 2048 web game by sending arrow key presses (UP, RIGHT, DOWN, LEFT) repeatedly until the game is over, then clicks the retry button to play again.

Starting URL: https://gabrielecirulli.github.io/2048/

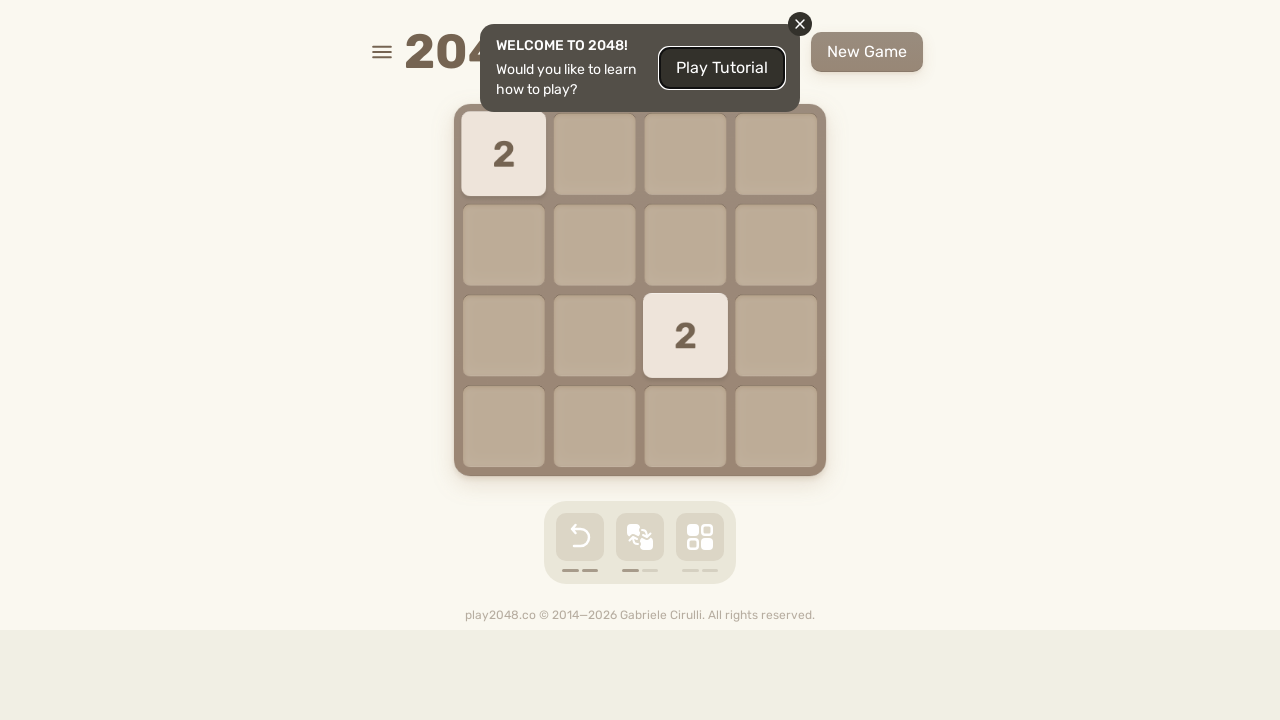

Waited for game body element to load
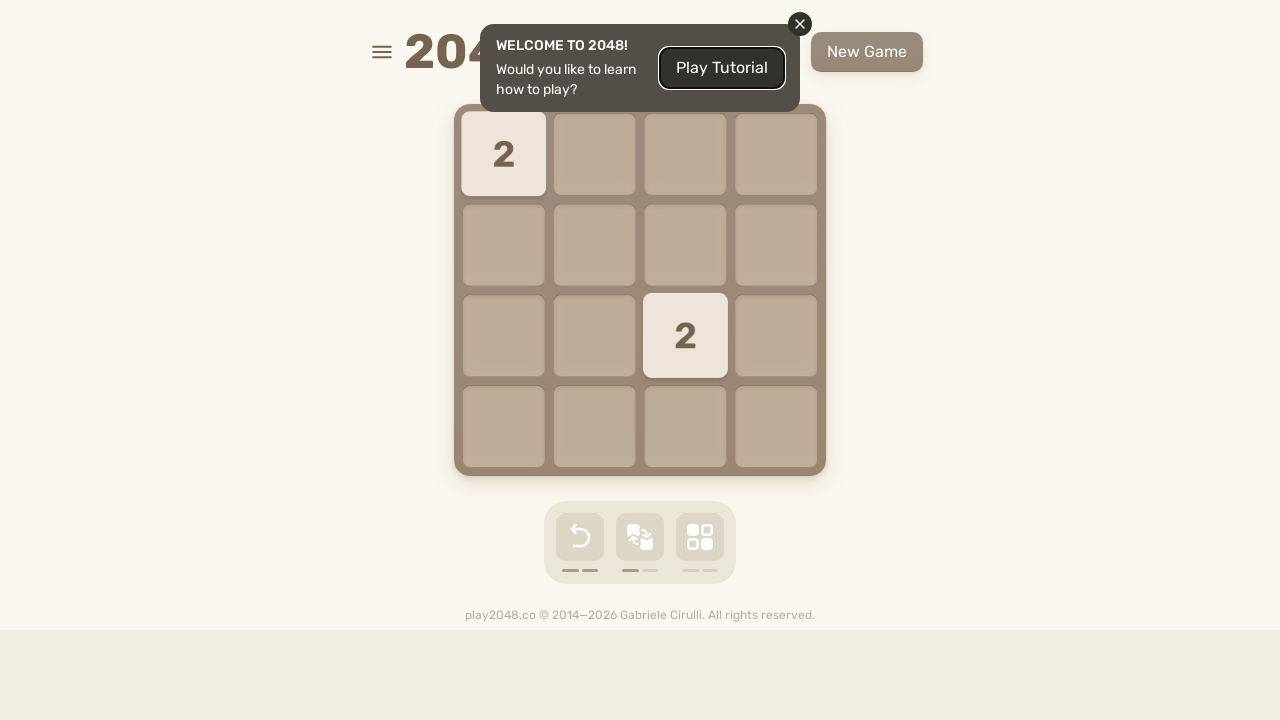

Pressed ArrowUp key
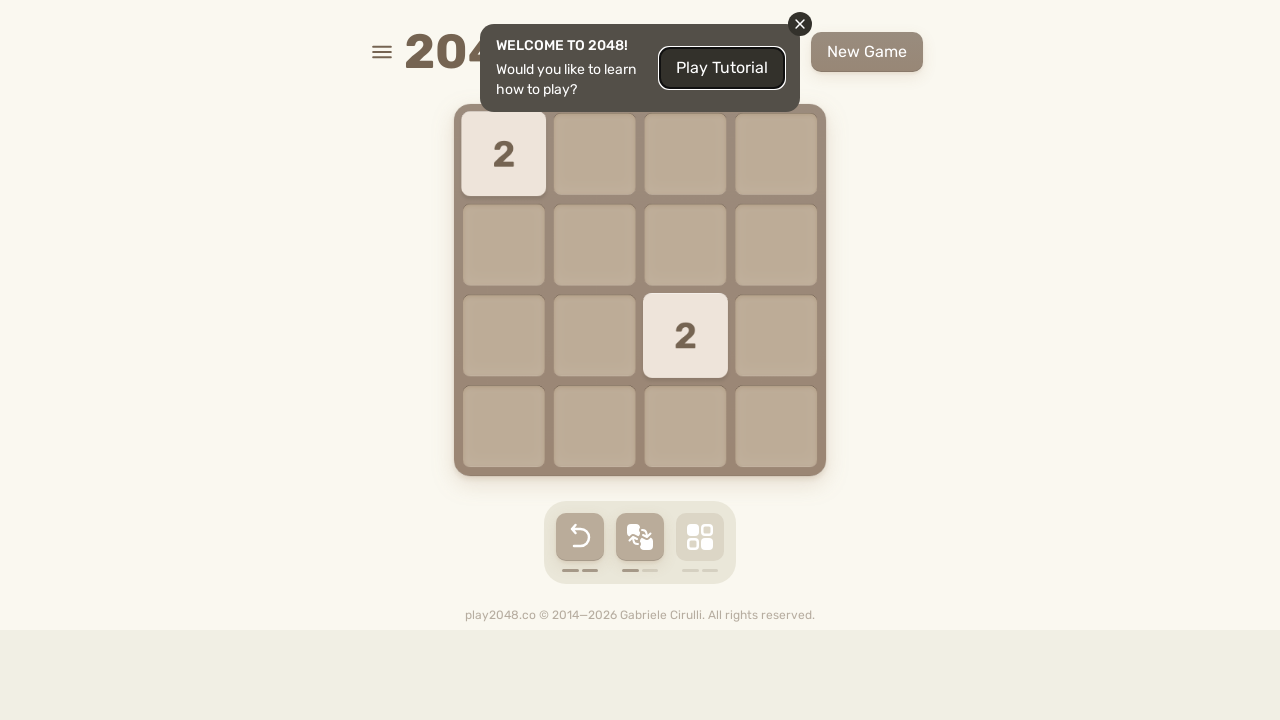

Waited 300ms after ArrowUp
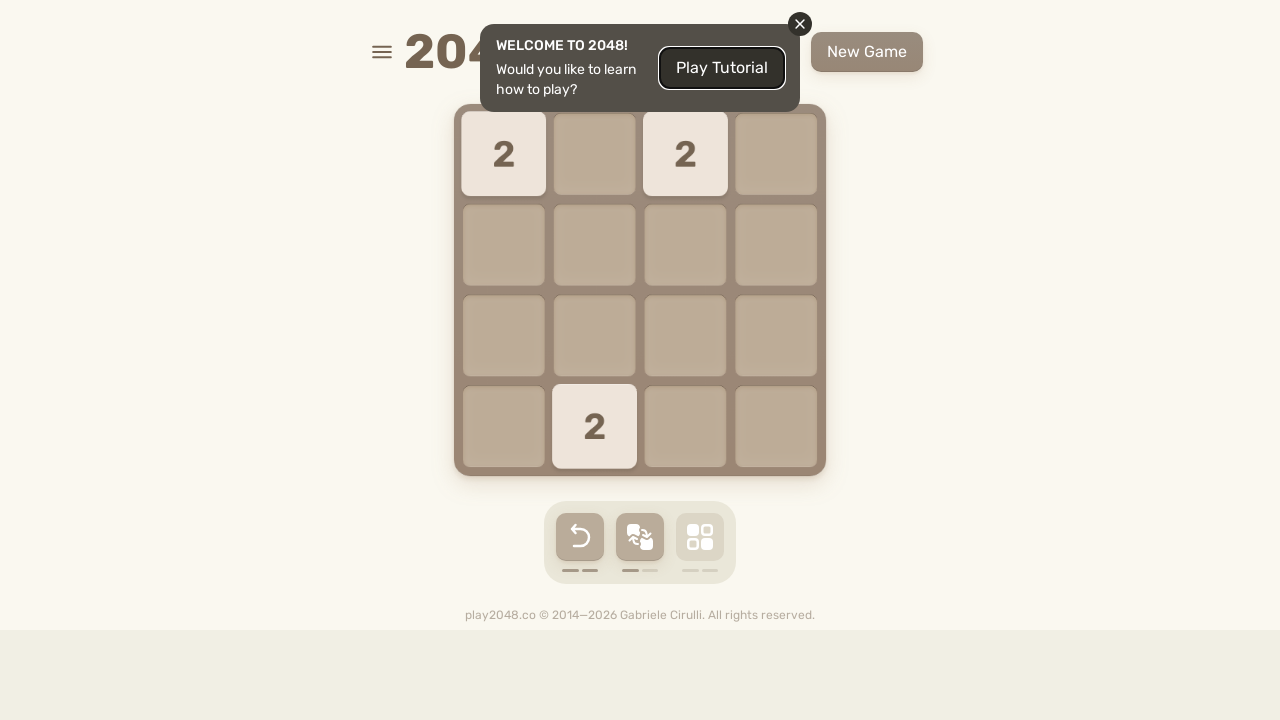

Pressed ArrowRight key
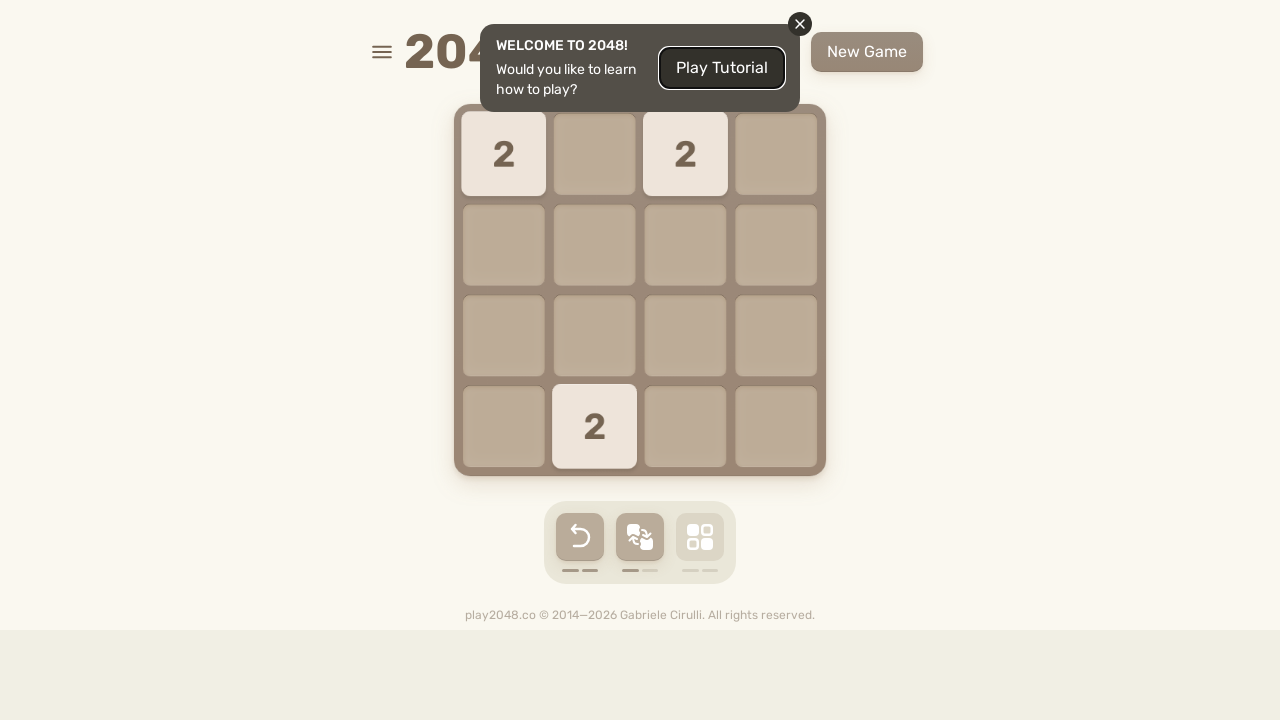

Waited 300ms after ArrowRight
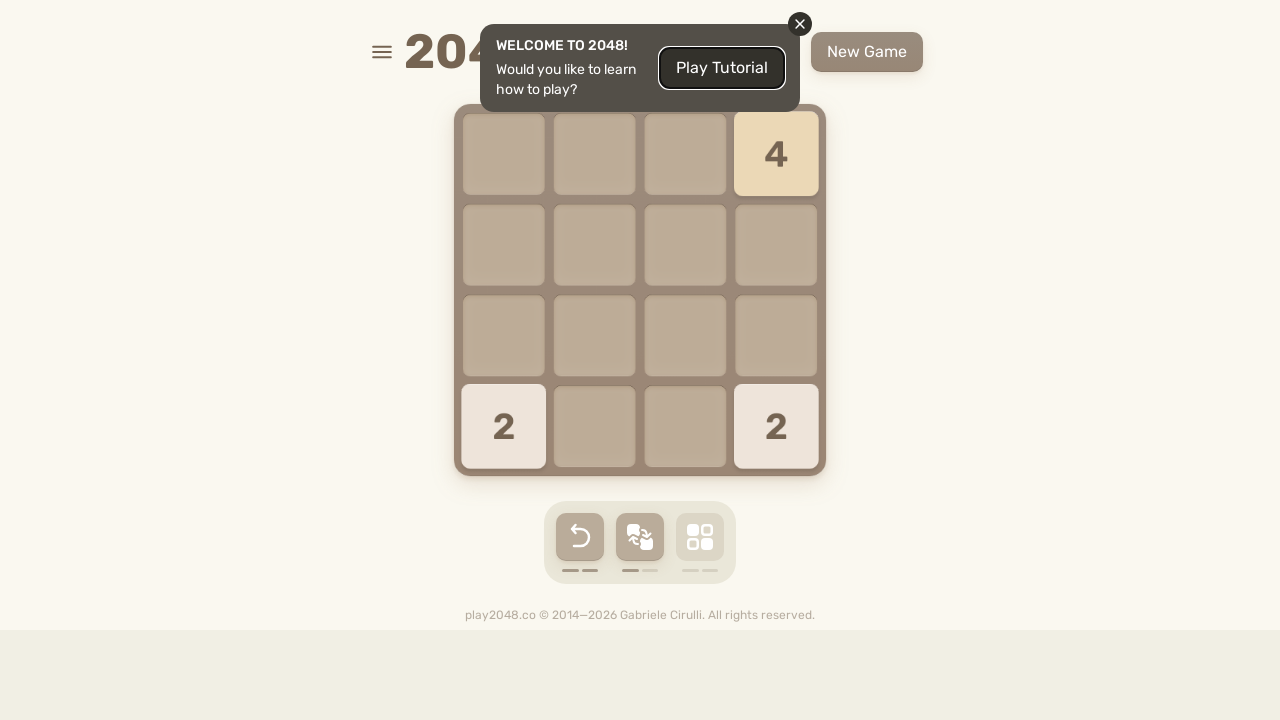

Pressed ArrowDown key
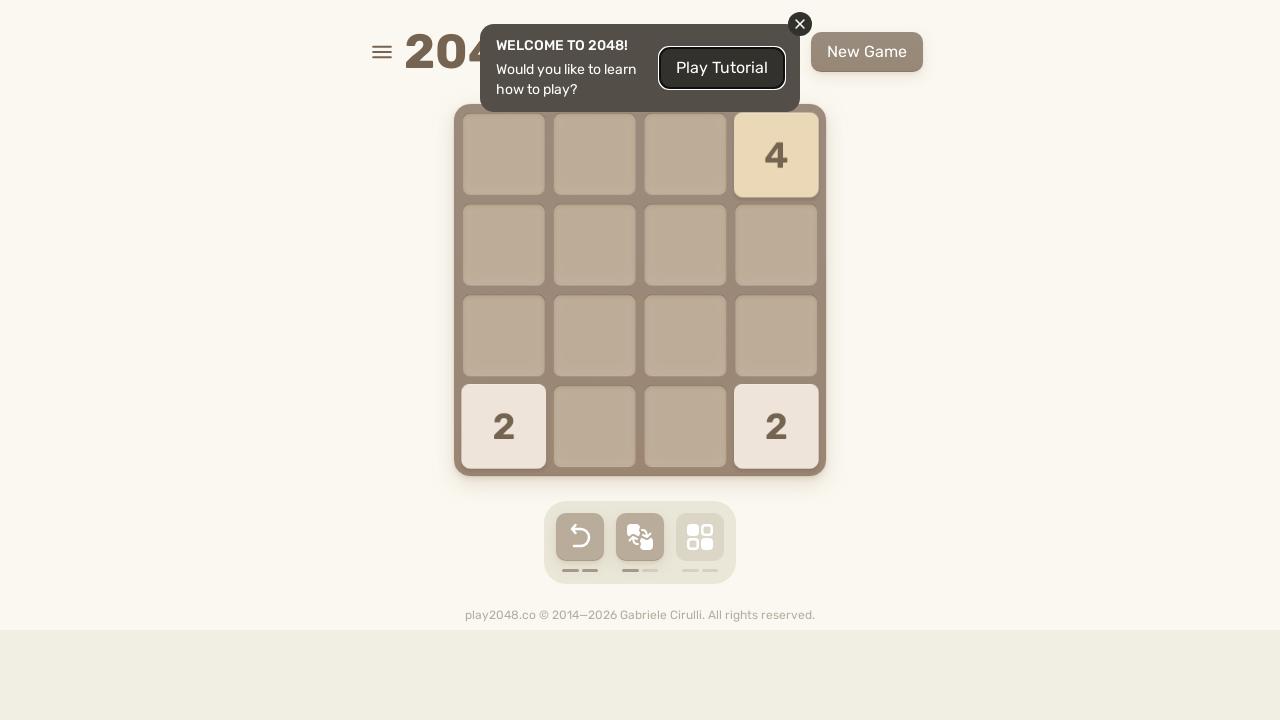

Waited 300ms after ArrowDown
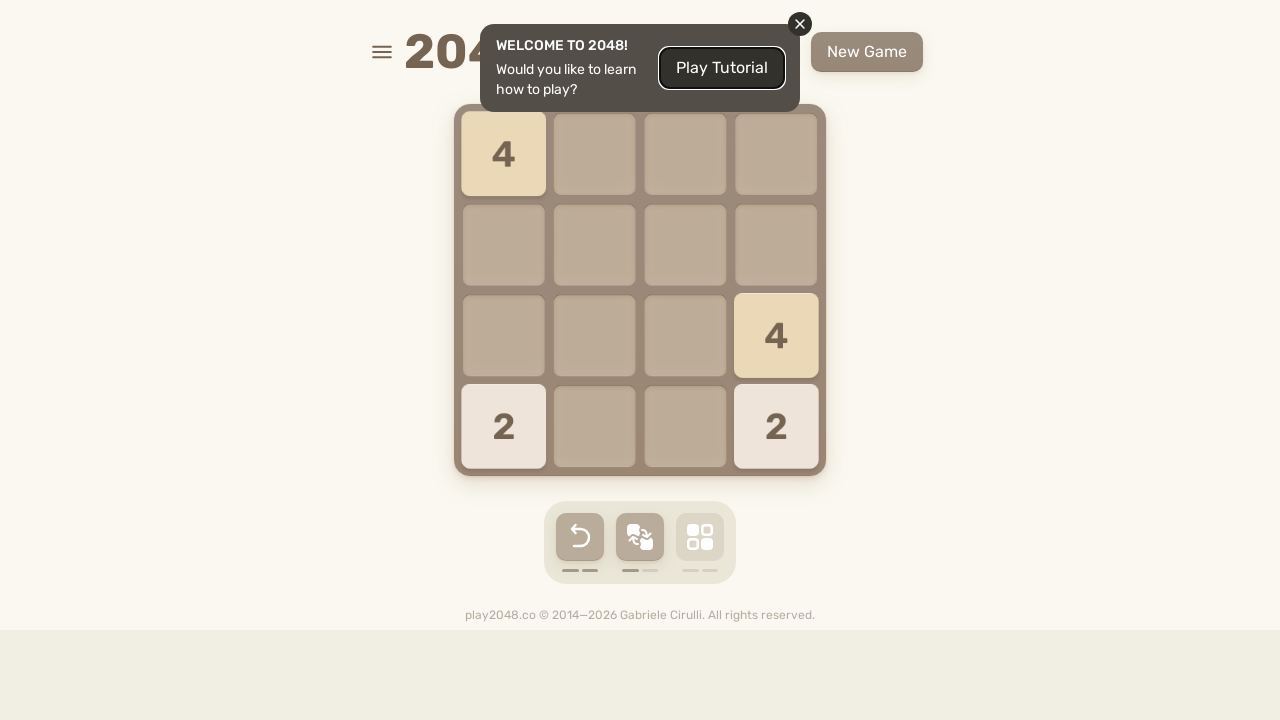

Pressed ArrowLeft key
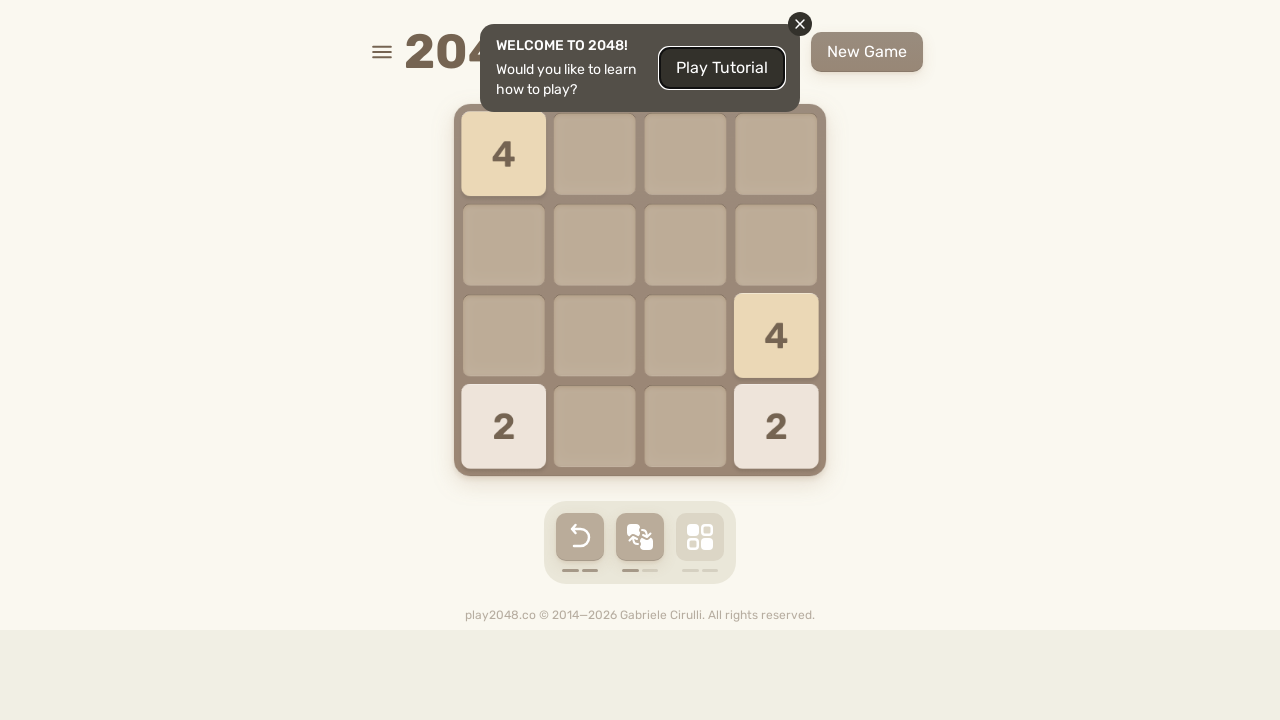

Waited 300ms after ArrowLeft
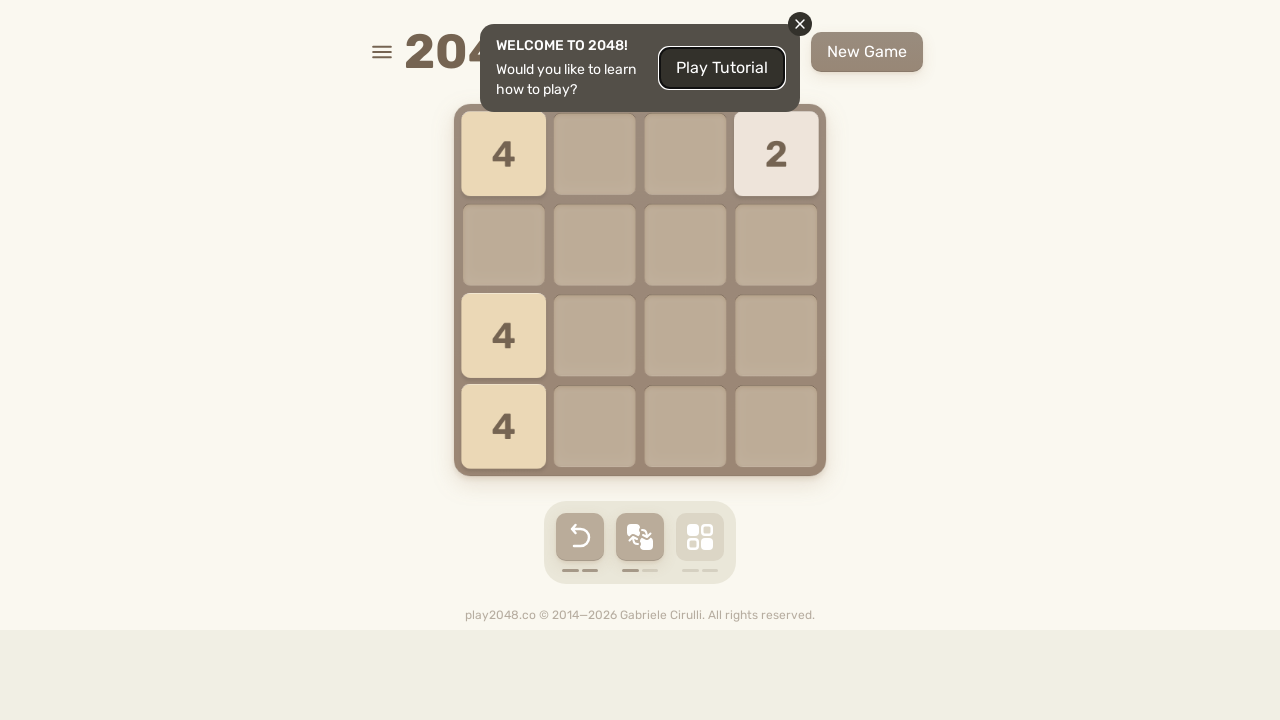

Pressed ArrowUp key
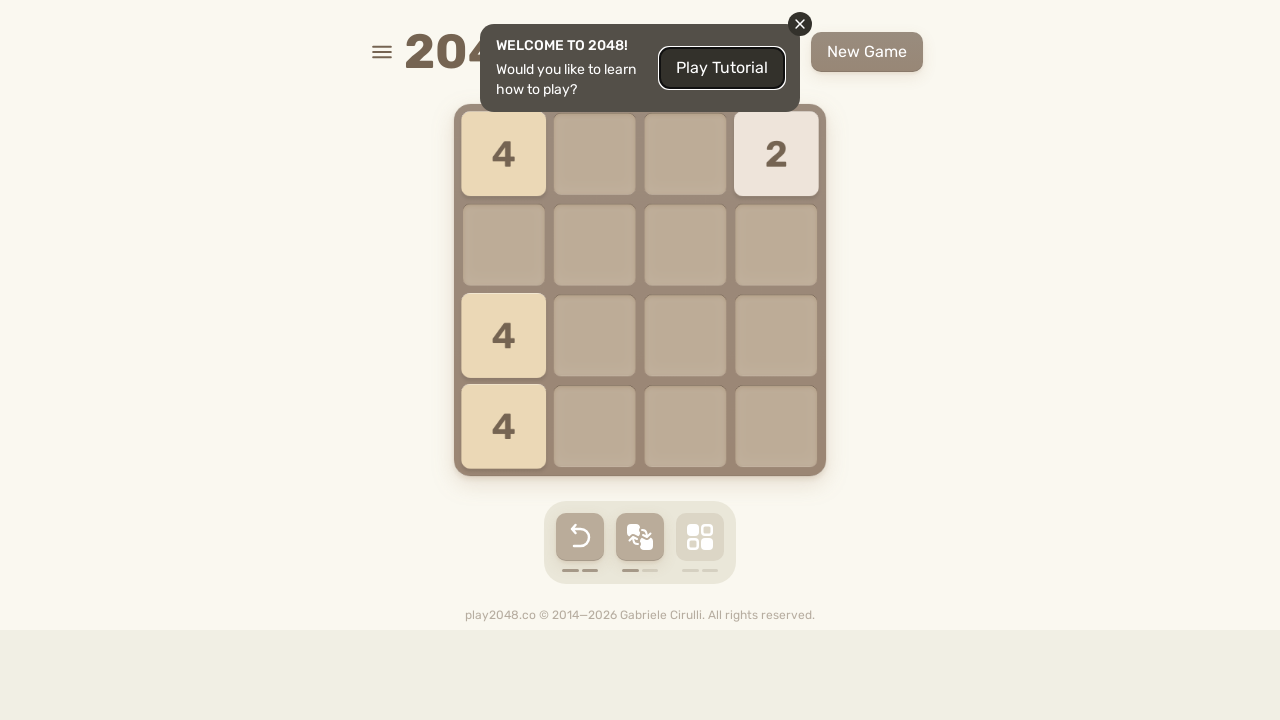

Waited 300ms after ArrowUp
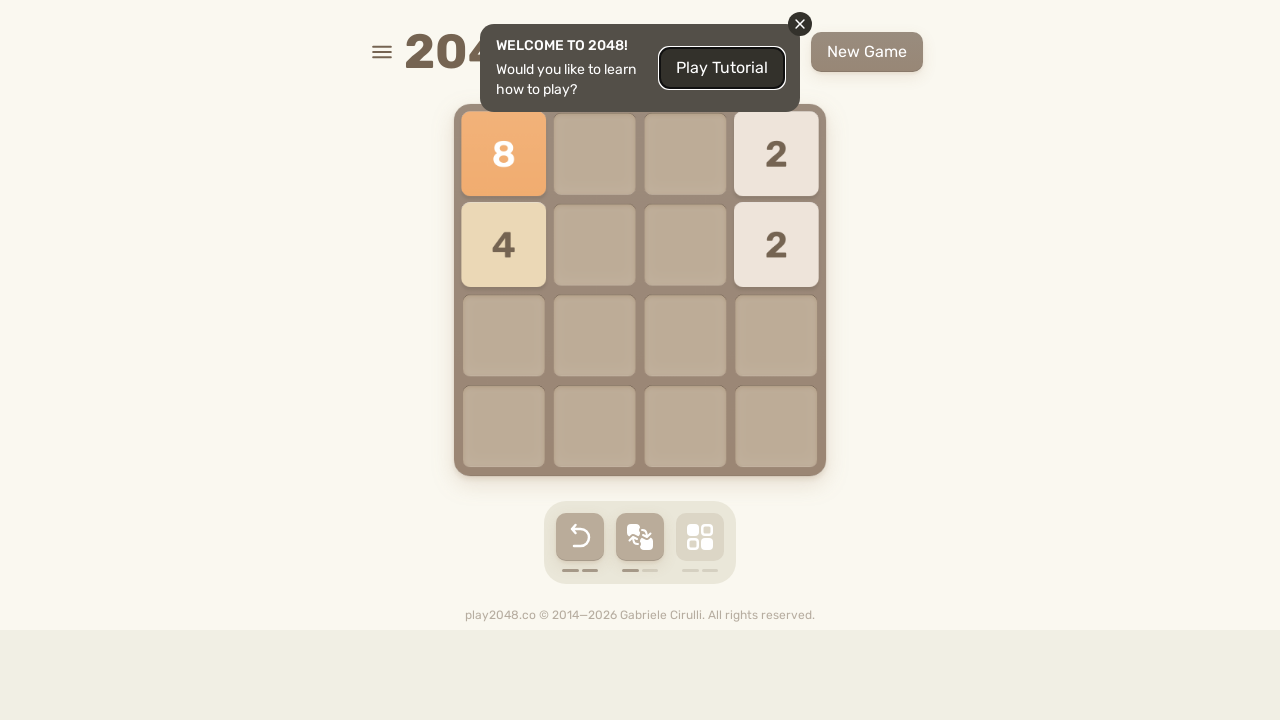

Pressed ArrowRight key
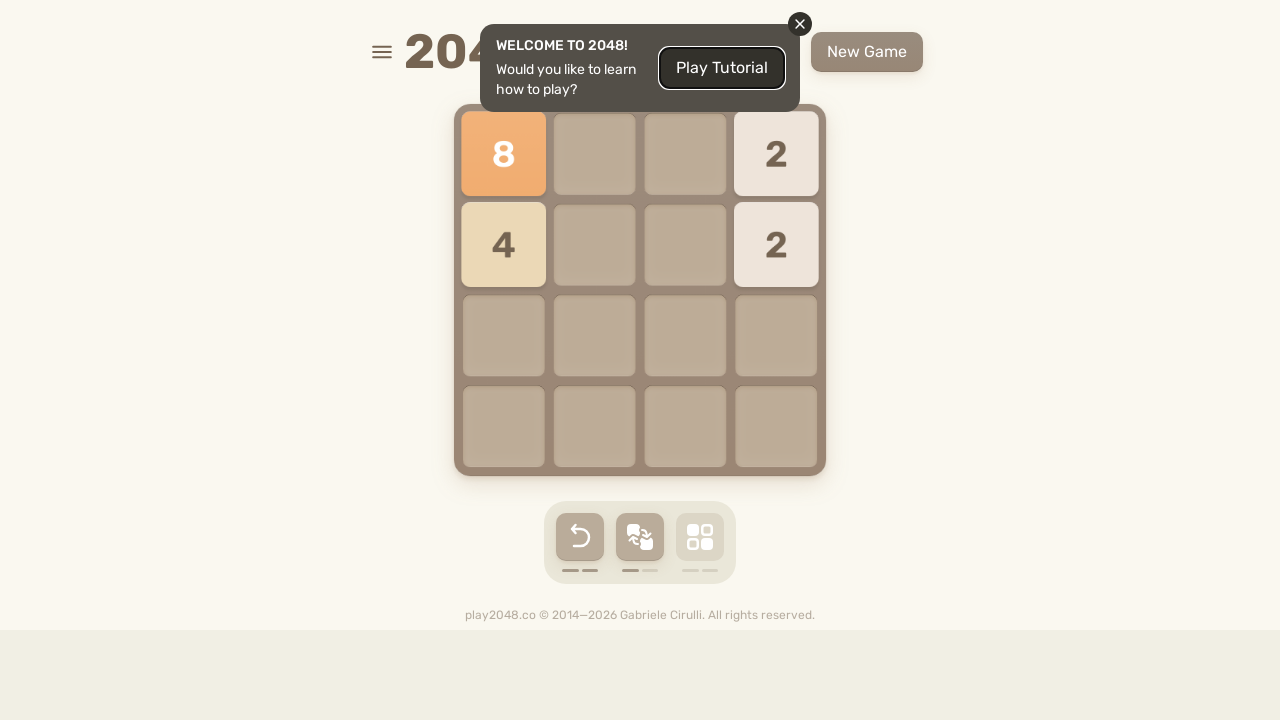

Waited 300ms after ArrowRight
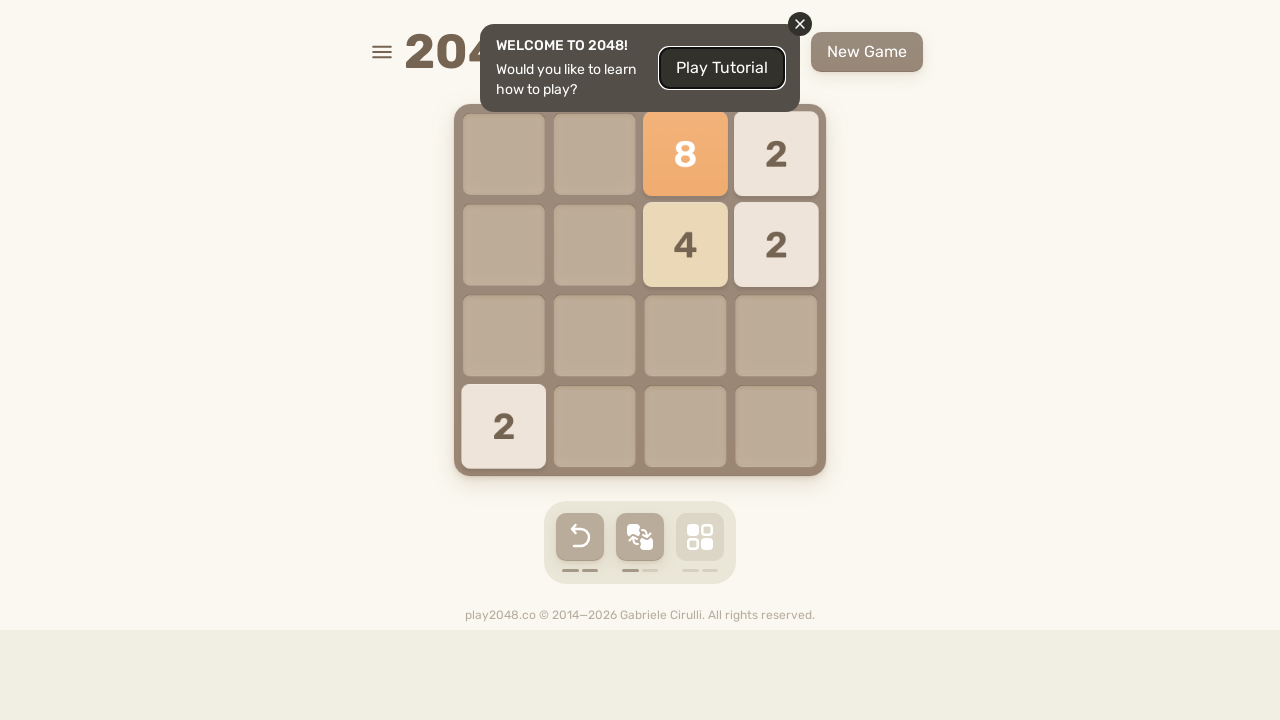

Pressed ArrowDown key
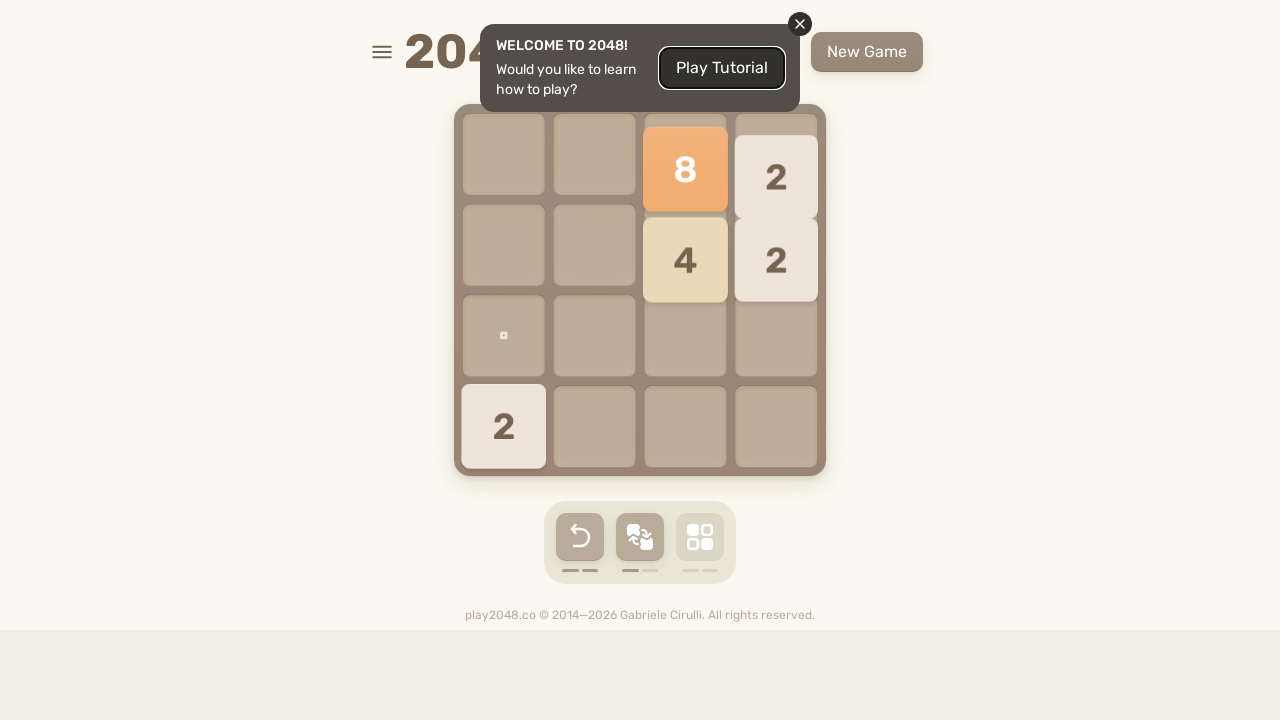

Waited 300ms after ArrowDown
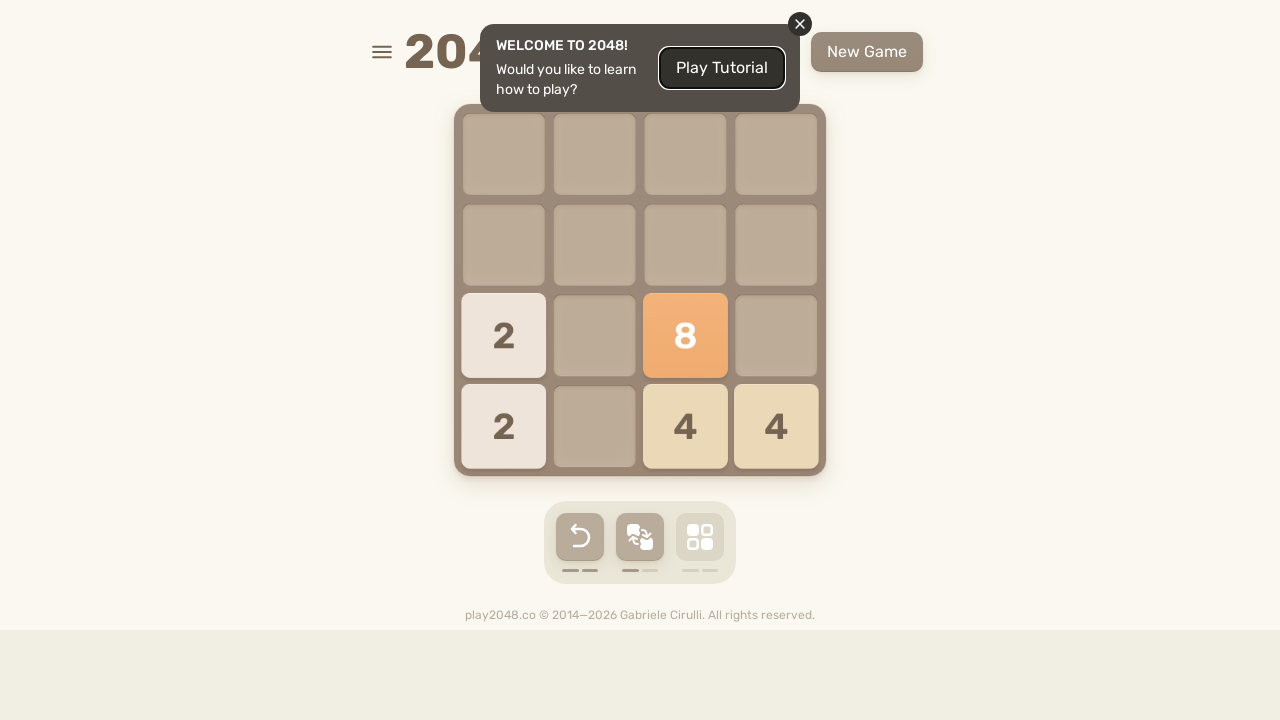

Pressed ArrowLeft key
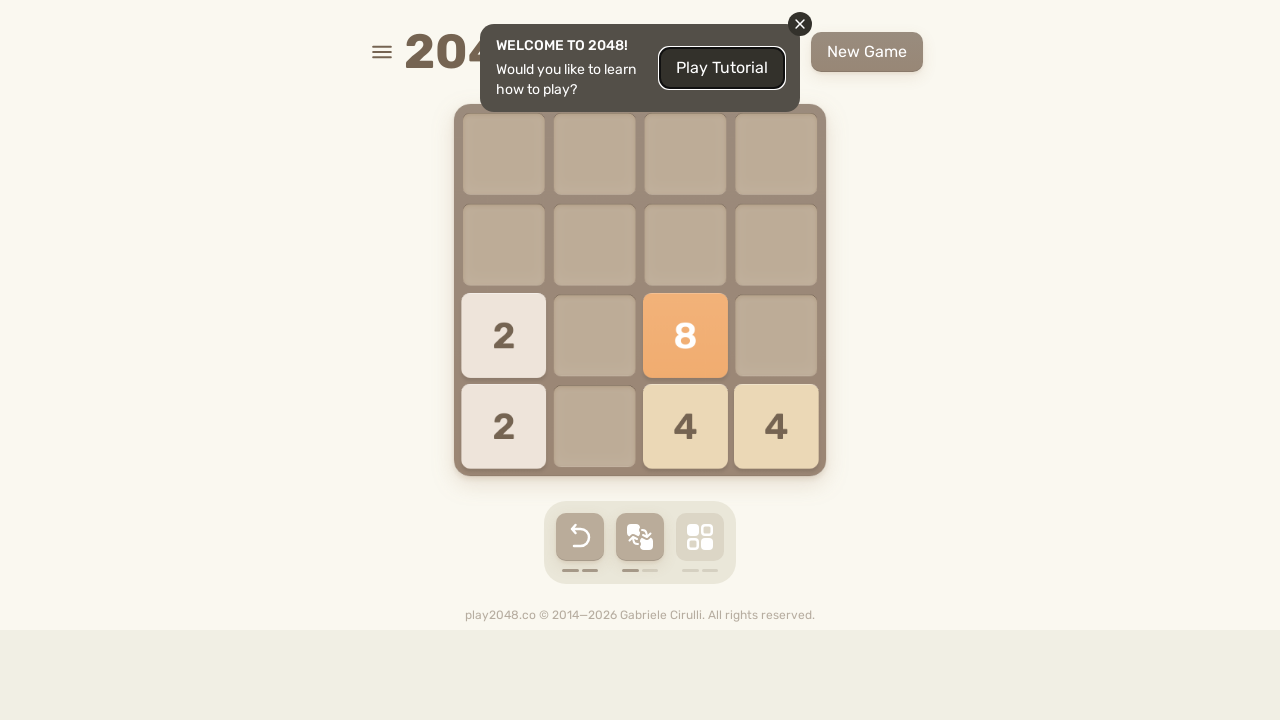

Waited 300ms after ArrowLeft
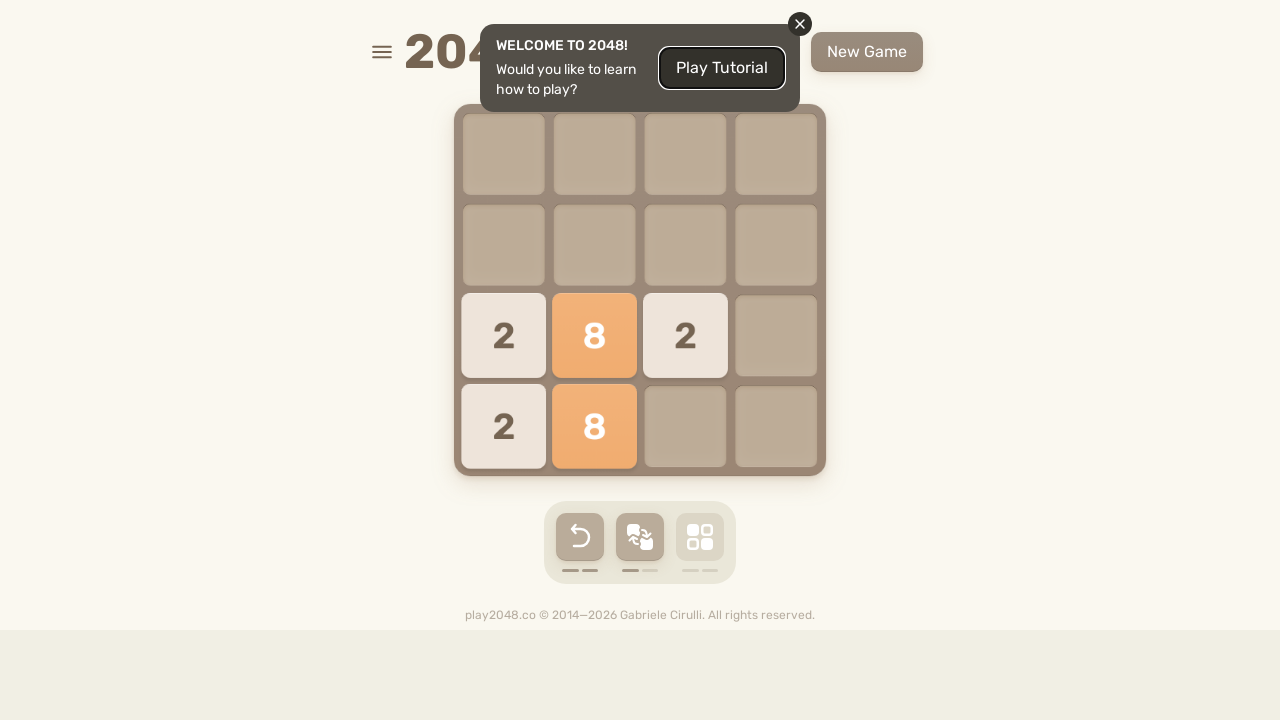

Pressed ArrowUp key
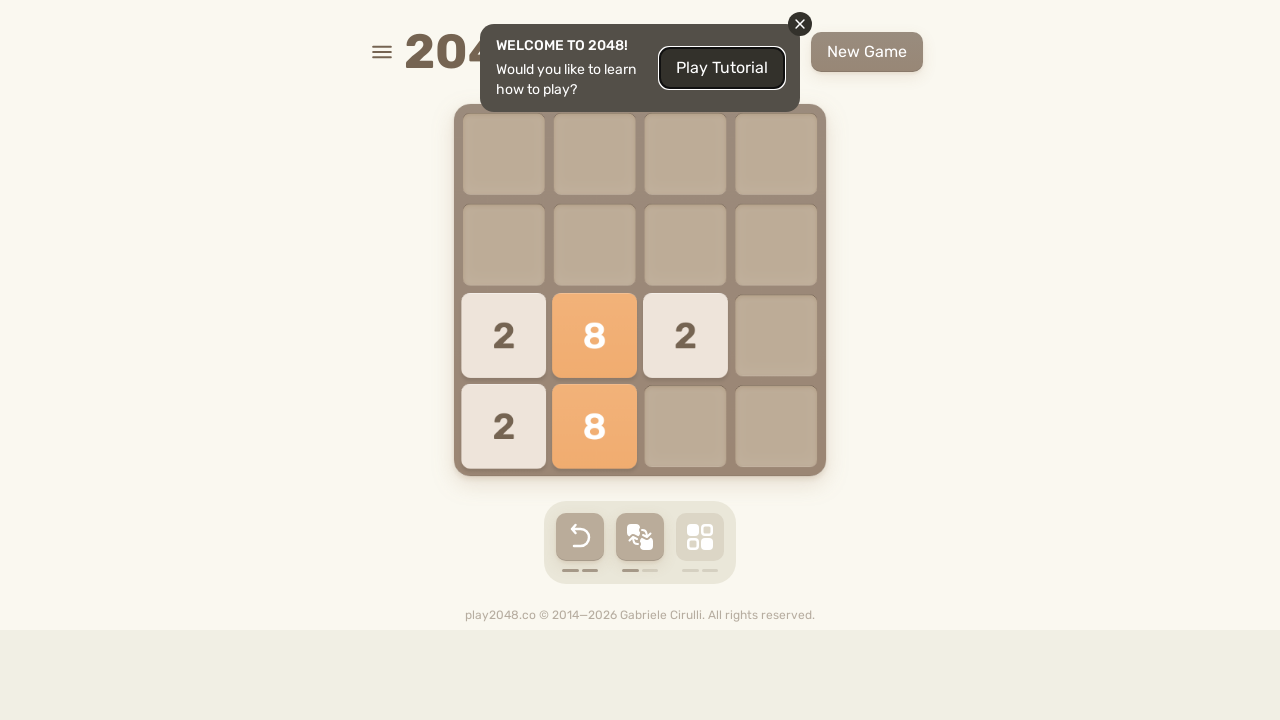

Waited 300ms after ArrowUp
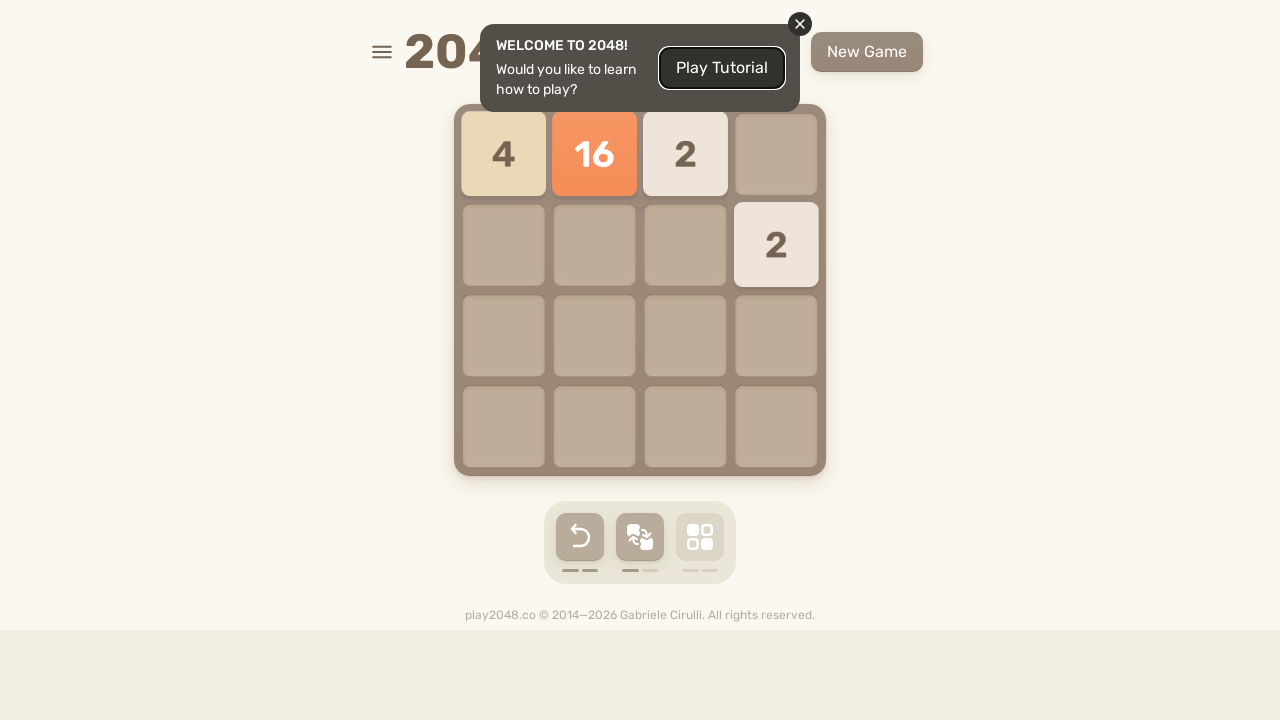

Pressed ArrowRight key
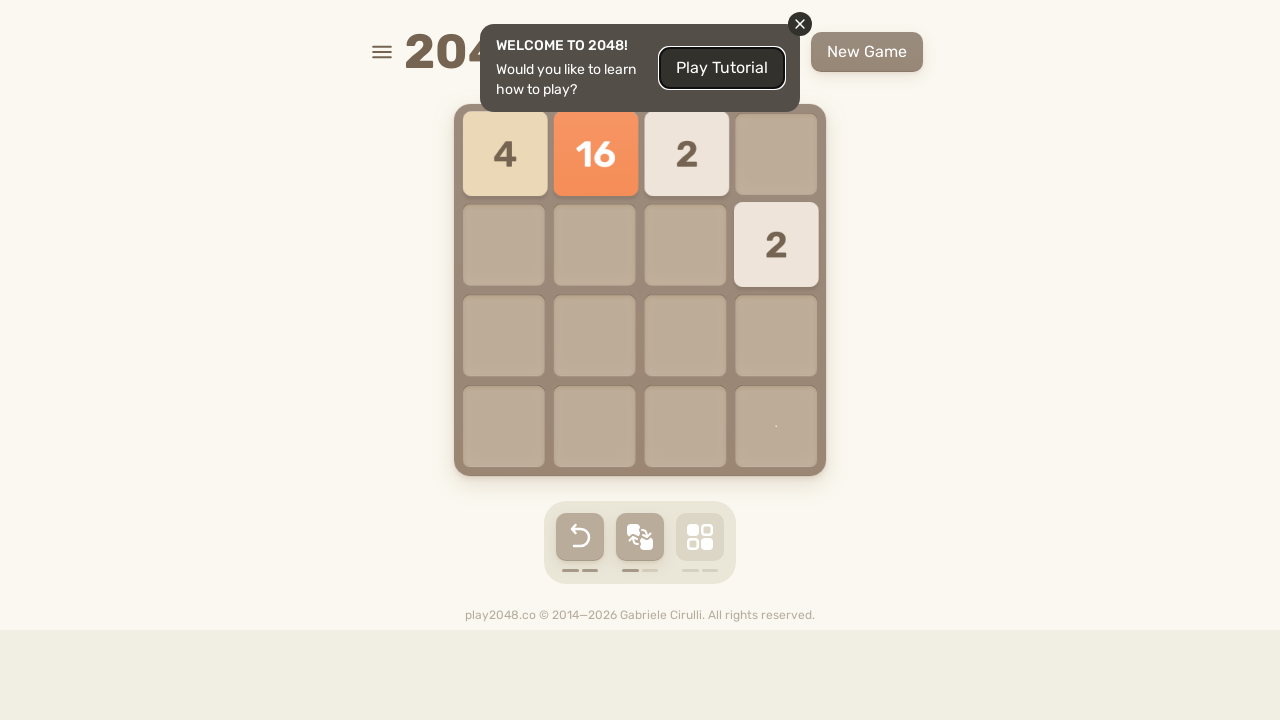

Waited 300ms after ArrowRight
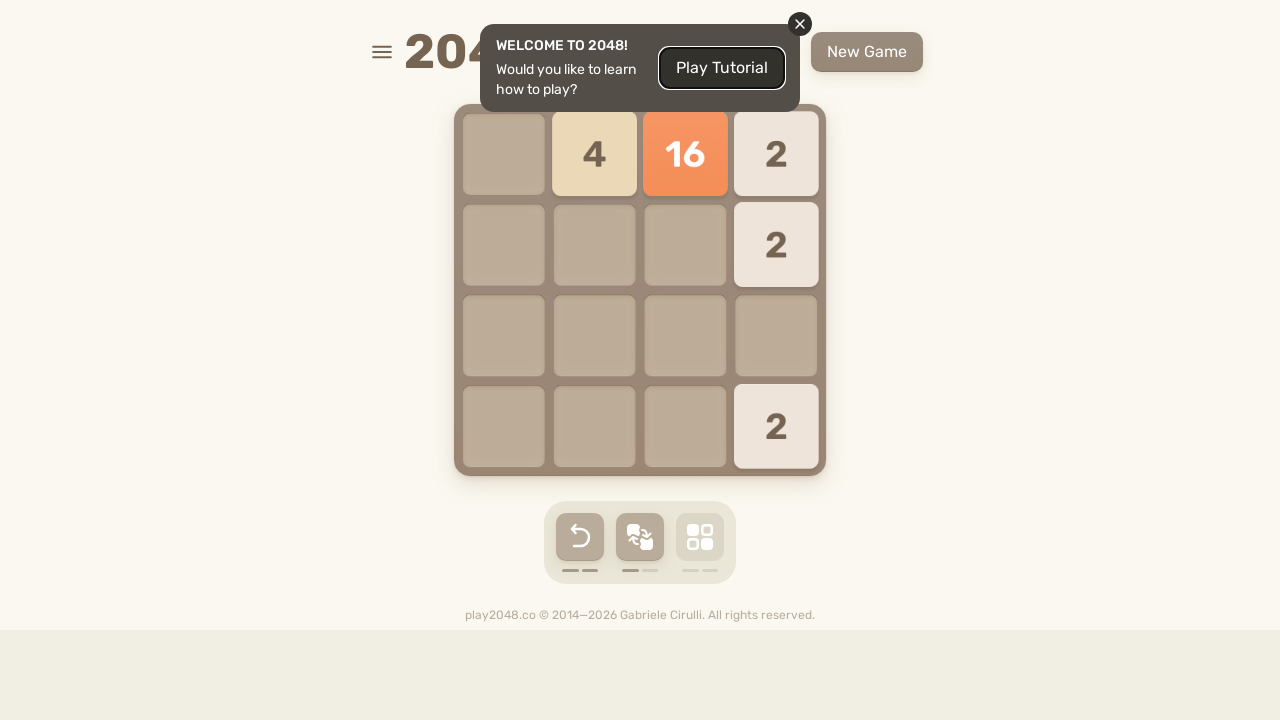

Pressed ArrowDown key
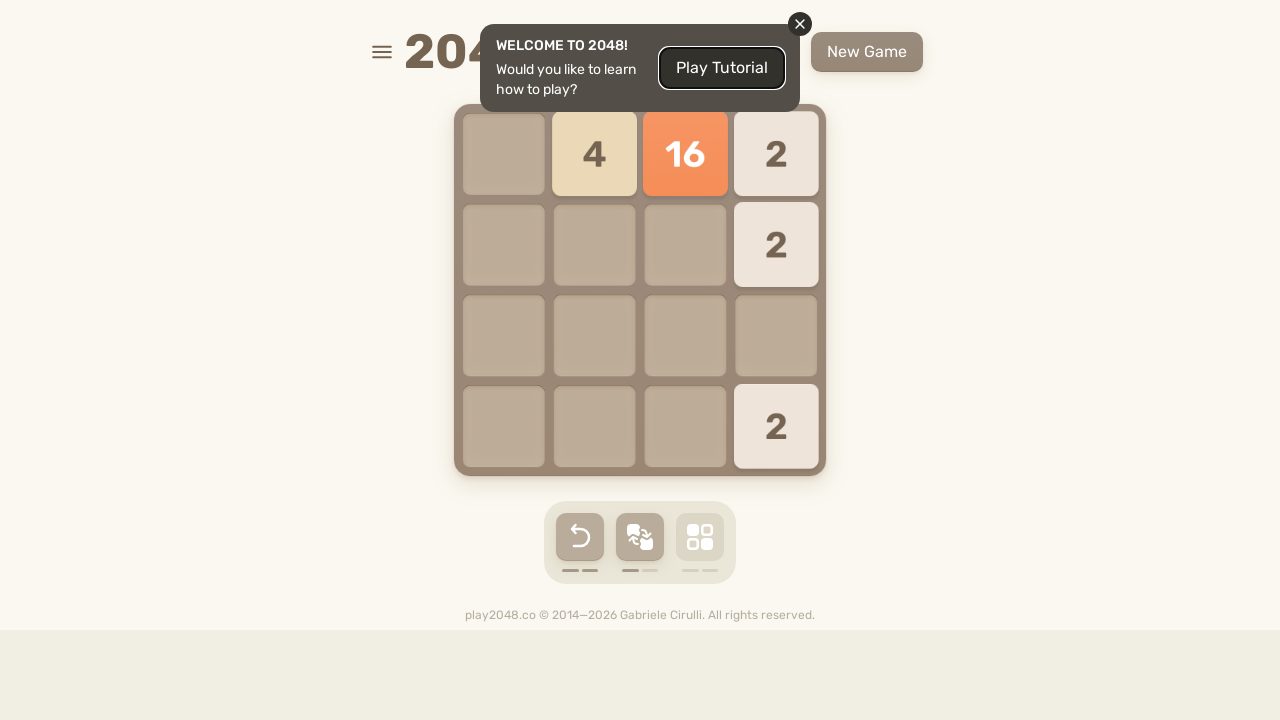

Waited 300ms after ArrowDown
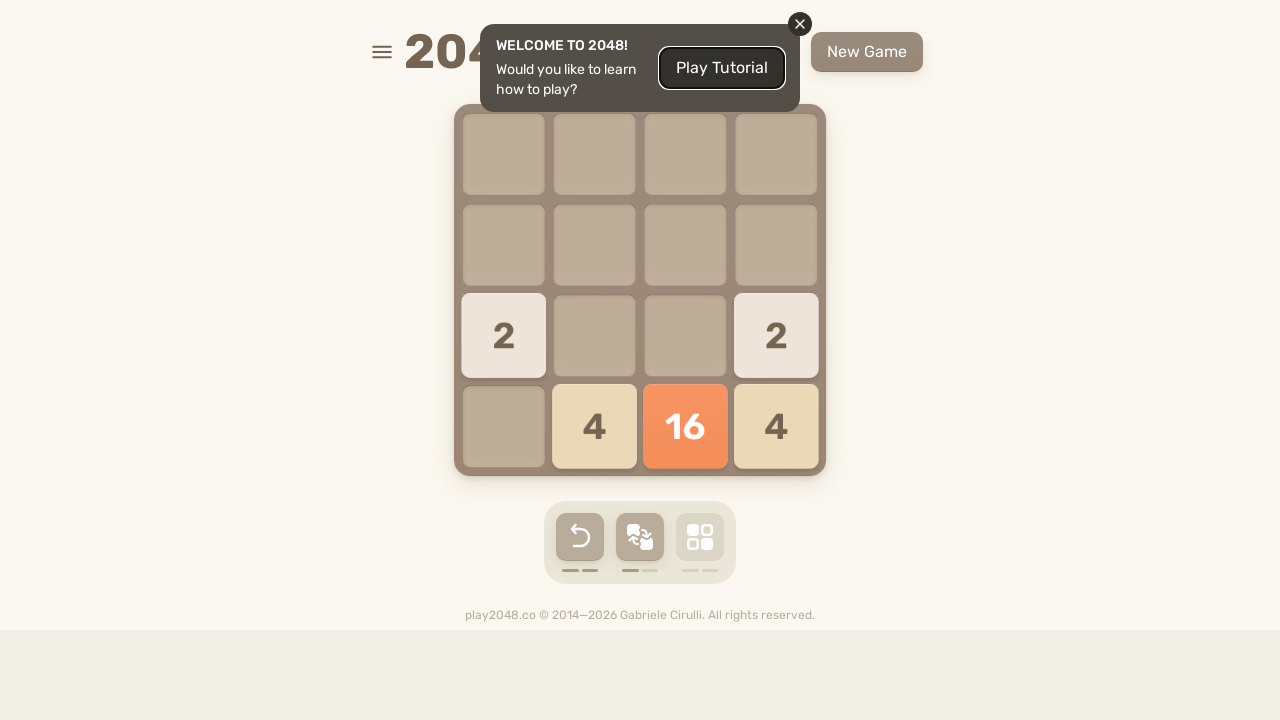

Pressed ArrowLeft key
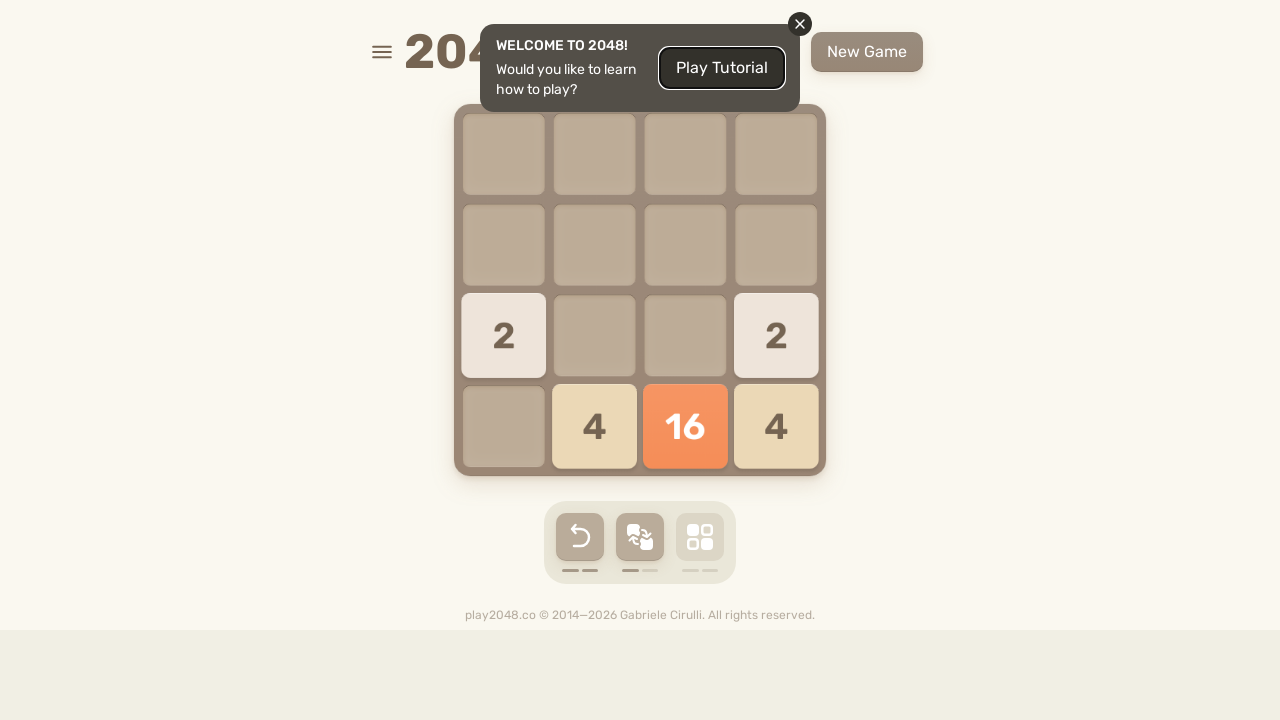

Waited 300ms after ArrowLeft
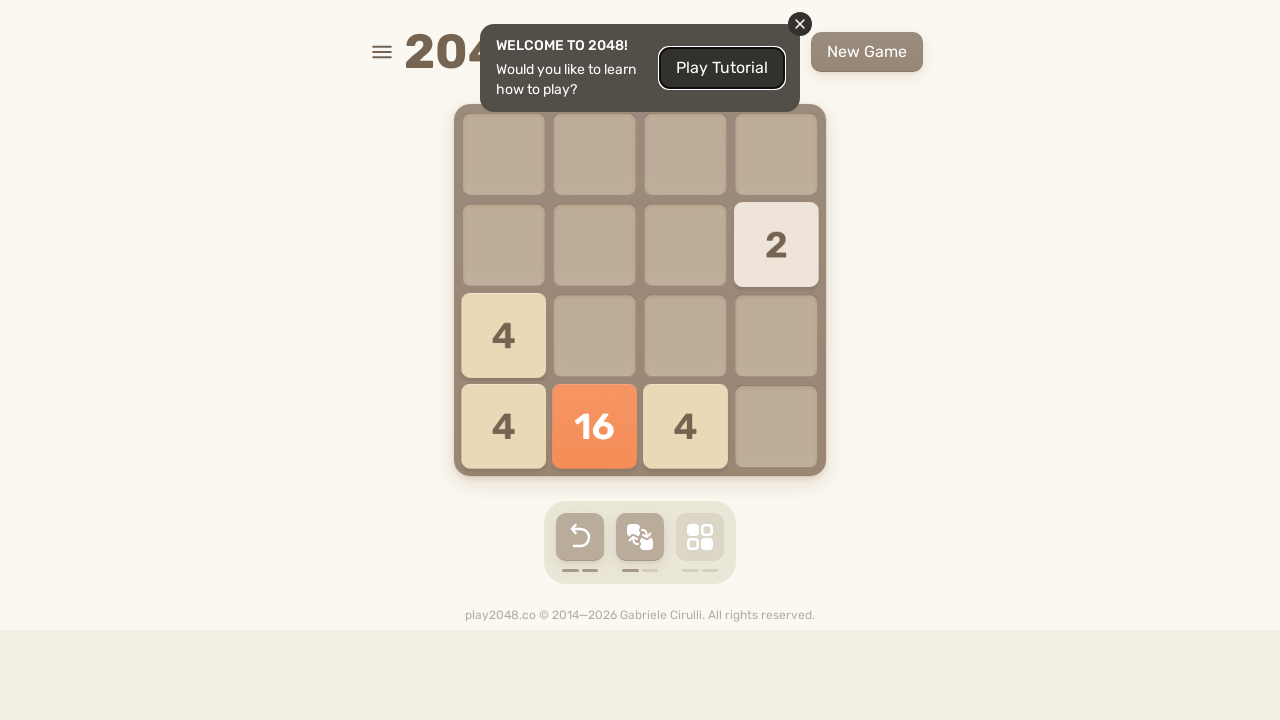

Pressed ArrowUp key
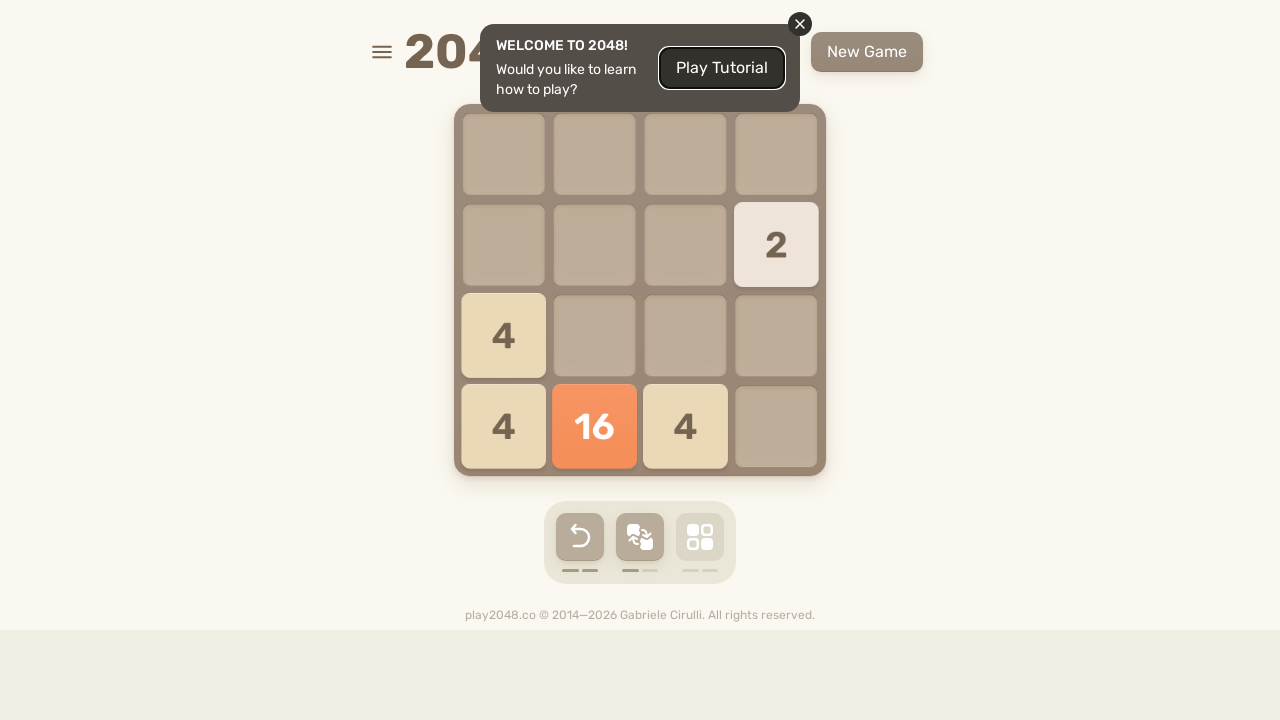

Waited 300ms after ArrowUp
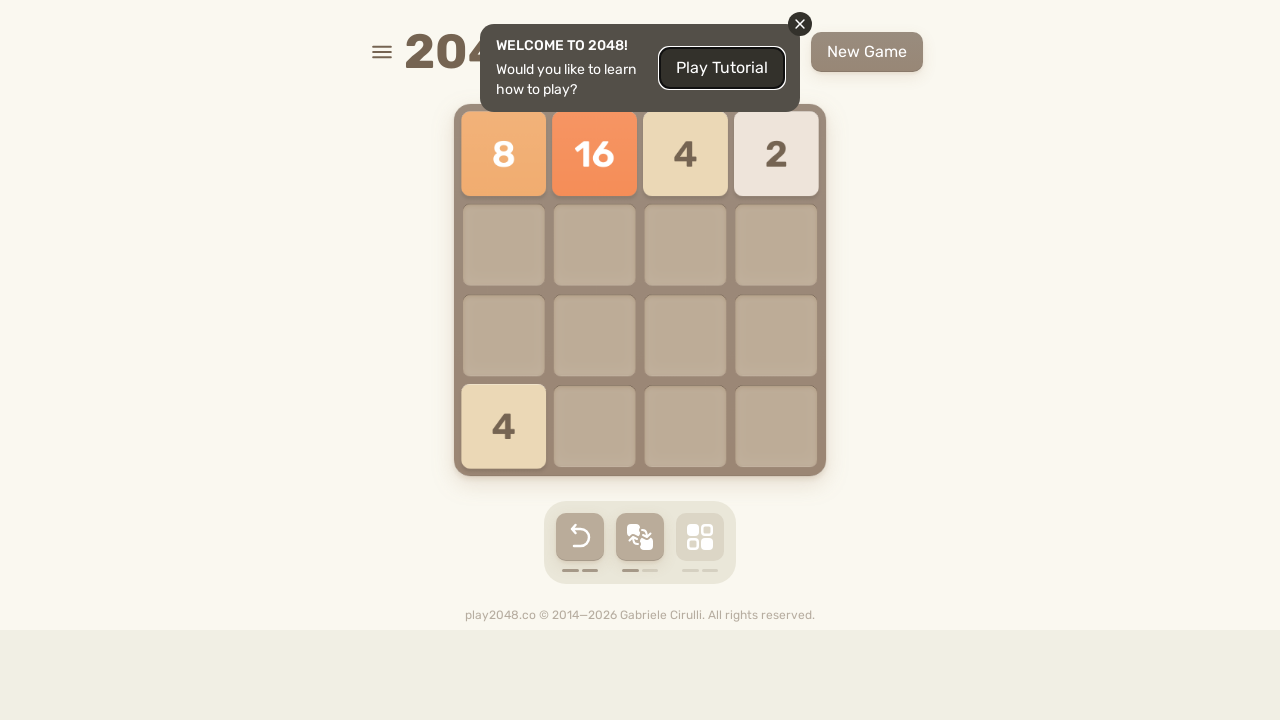

Pressed ArrowRight key
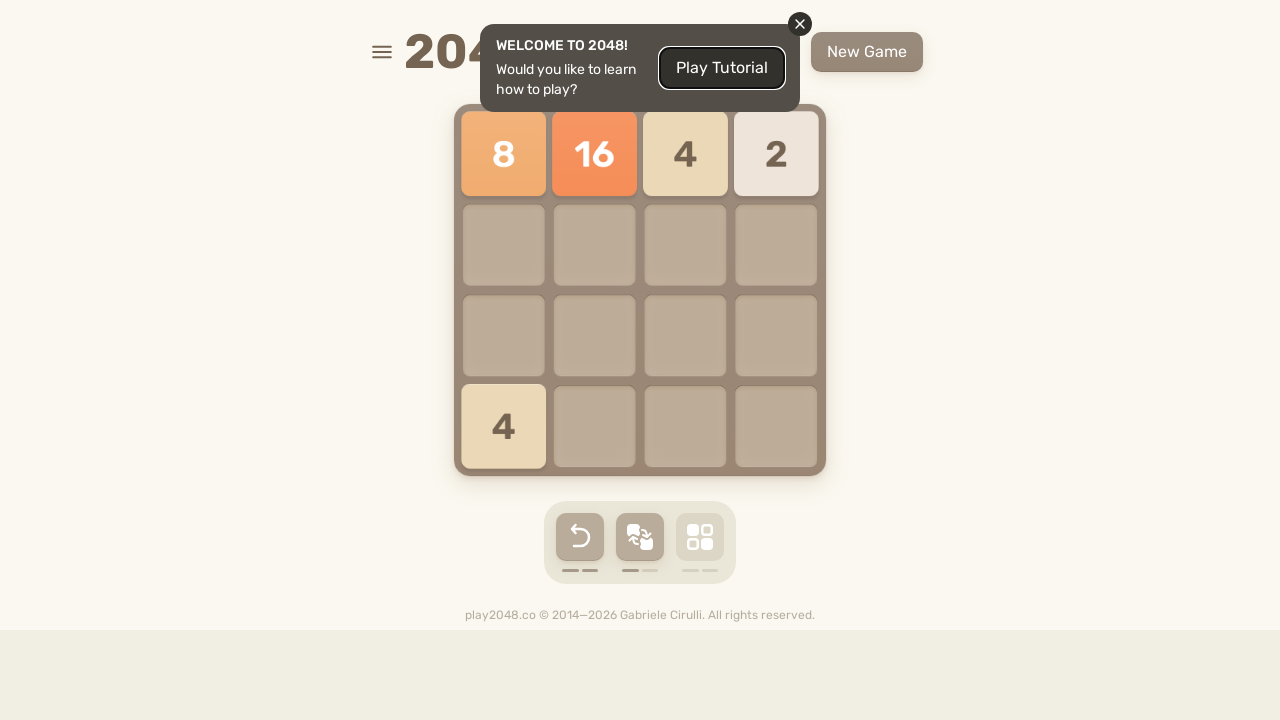

Waited 300ms after ArrowRight
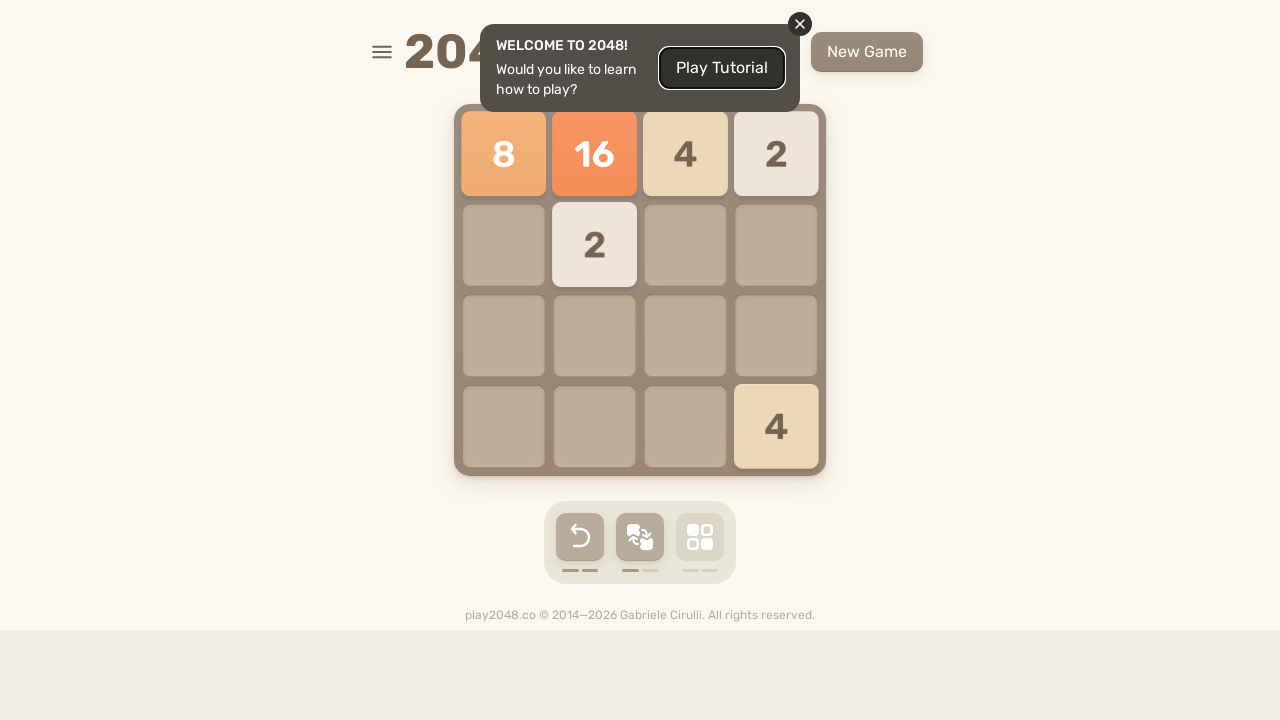

Pressed ArrowDown key
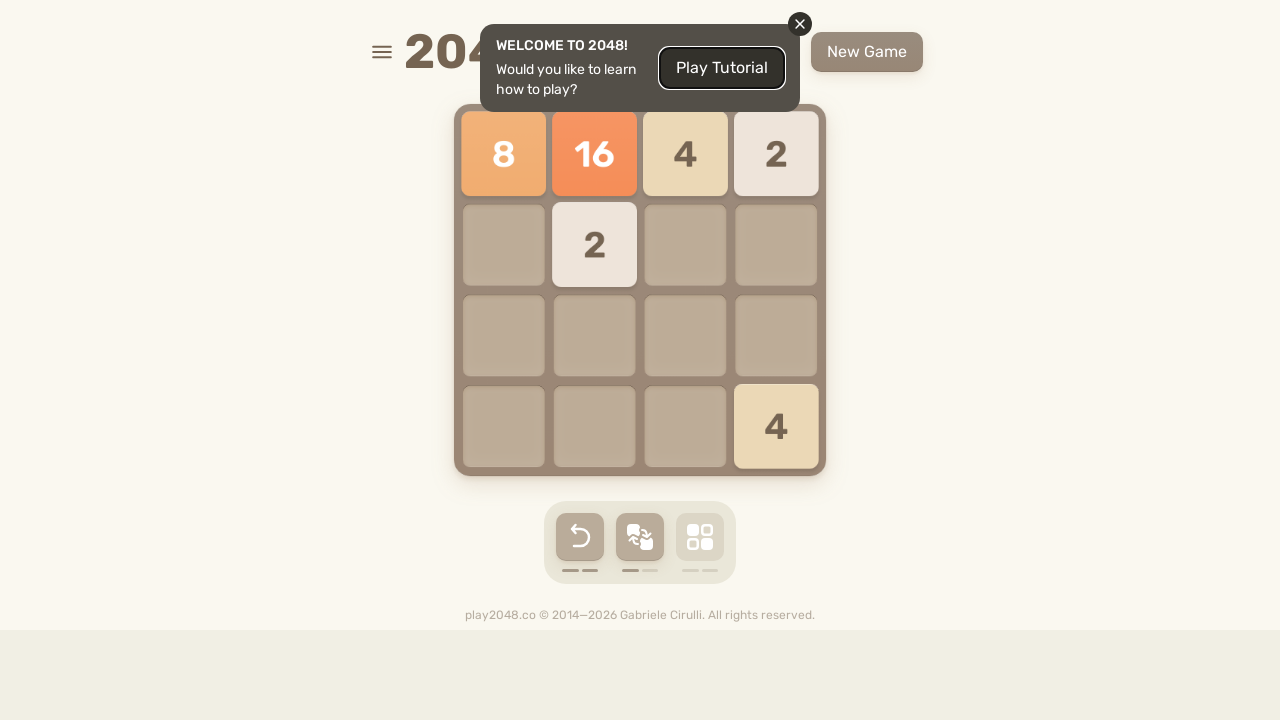

Waited 300ms after ArrowDown
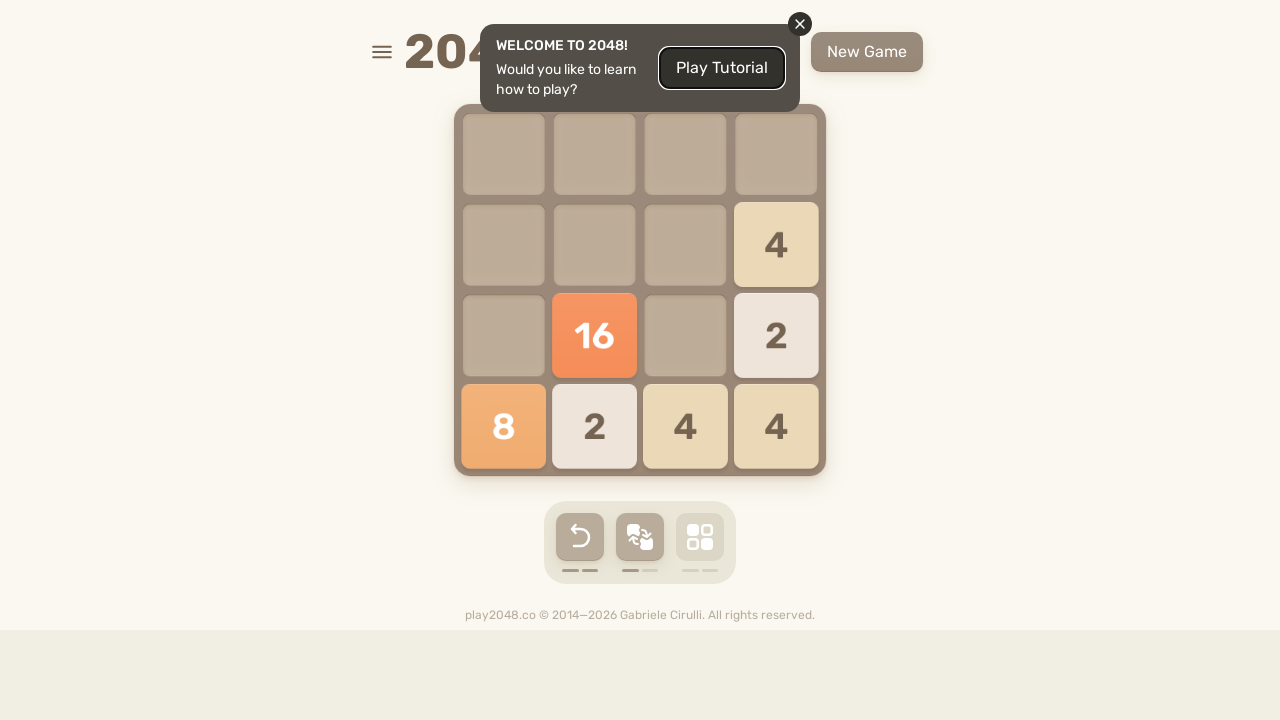

Pressed ArrowLeft key
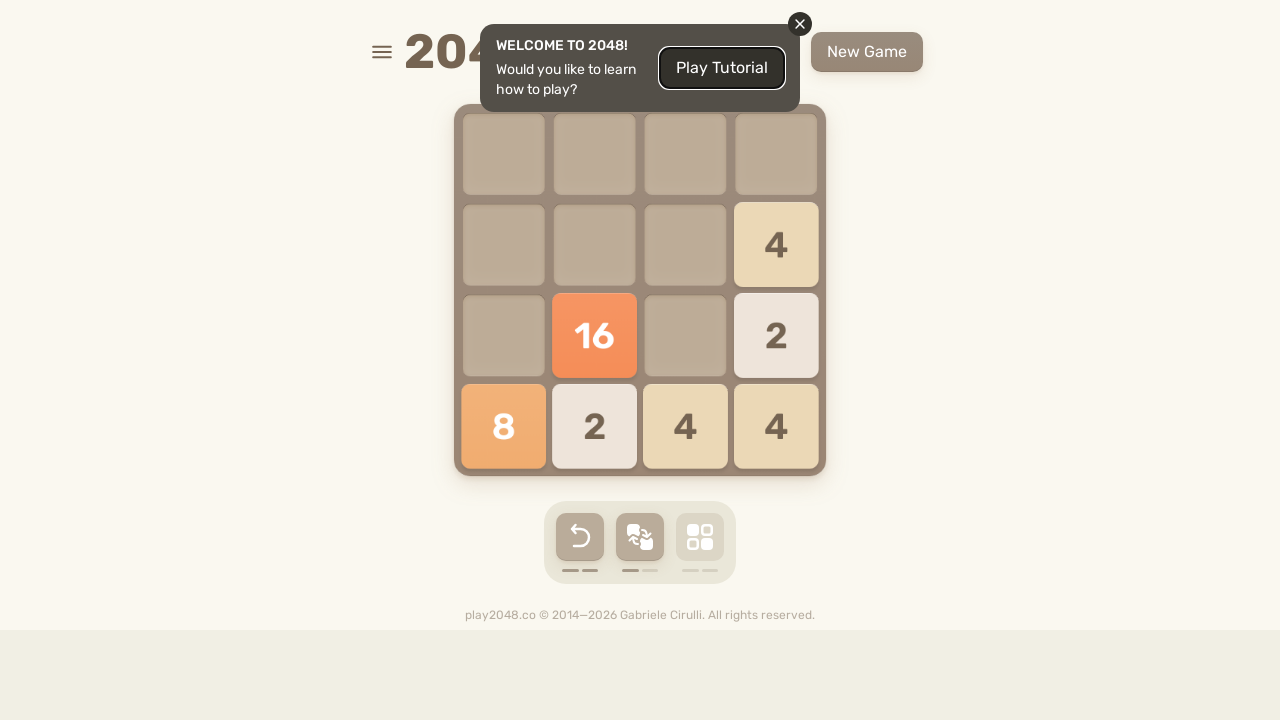

Waited 300ms after ArrowLeft
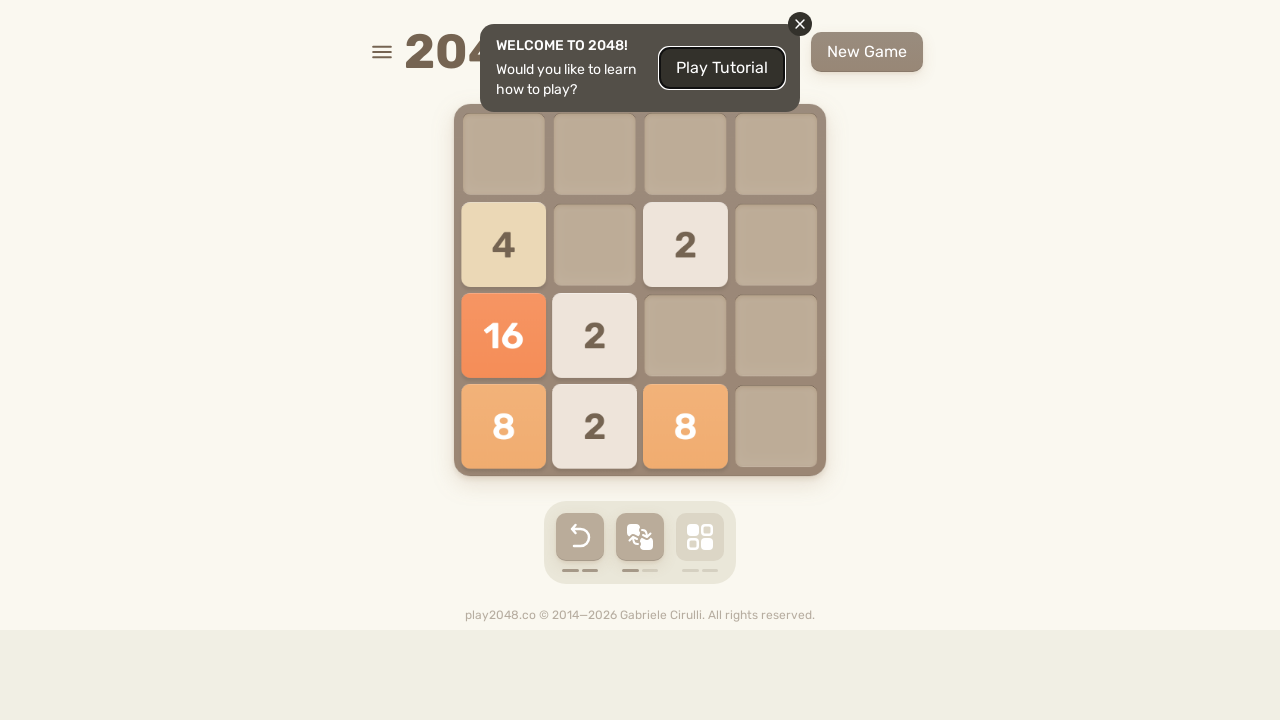

Pressed ArrowUp key
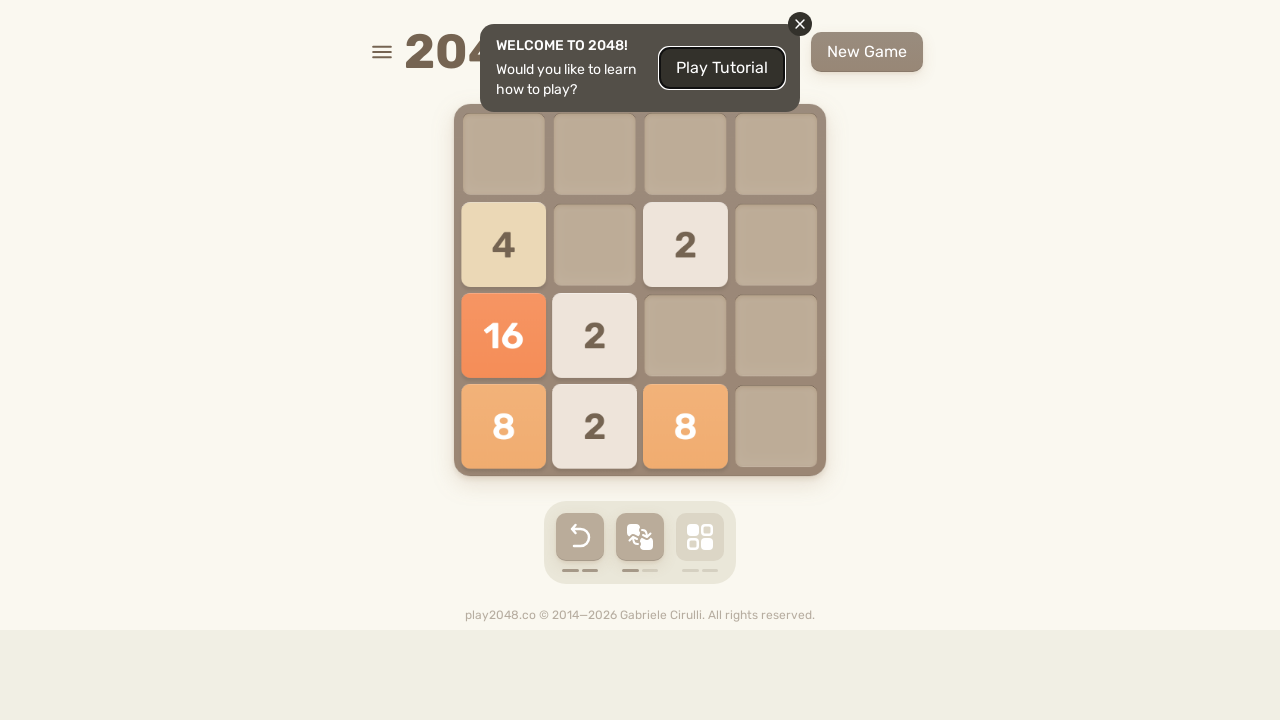

Waited 300ms after ArrowUp
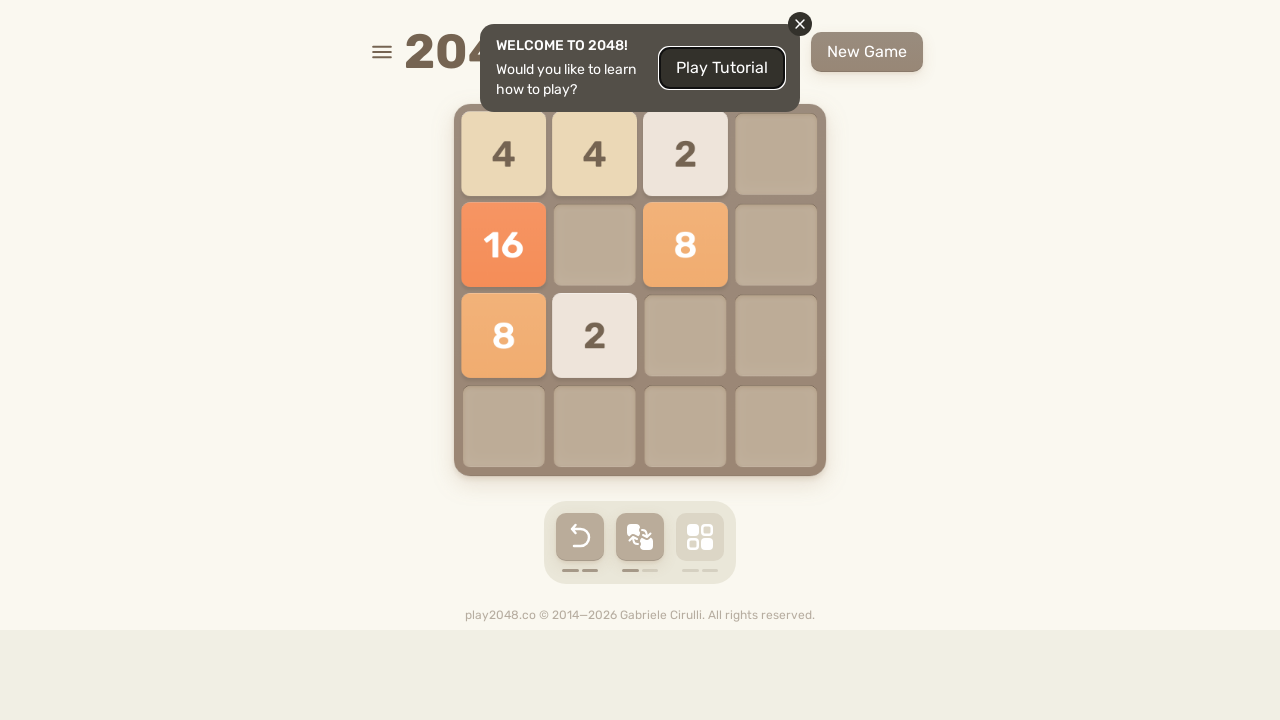

Pressed ArrowRight key
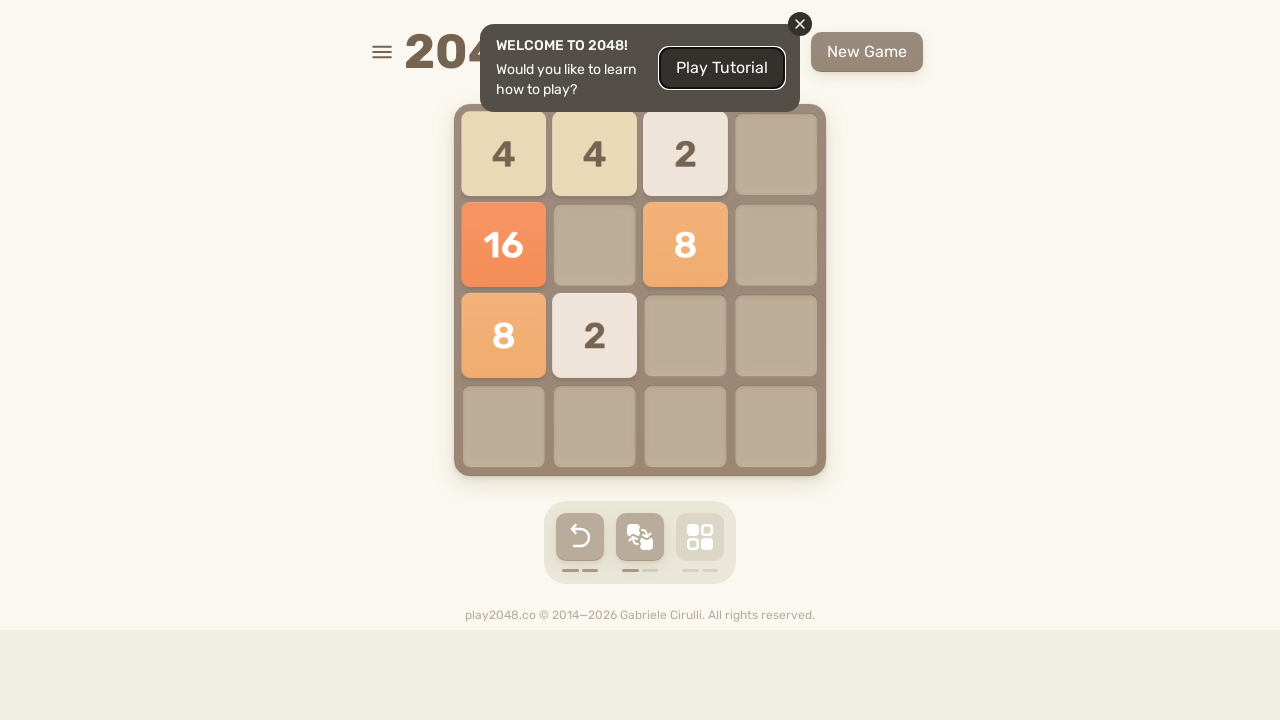

Waited 300ms after ArrowRight
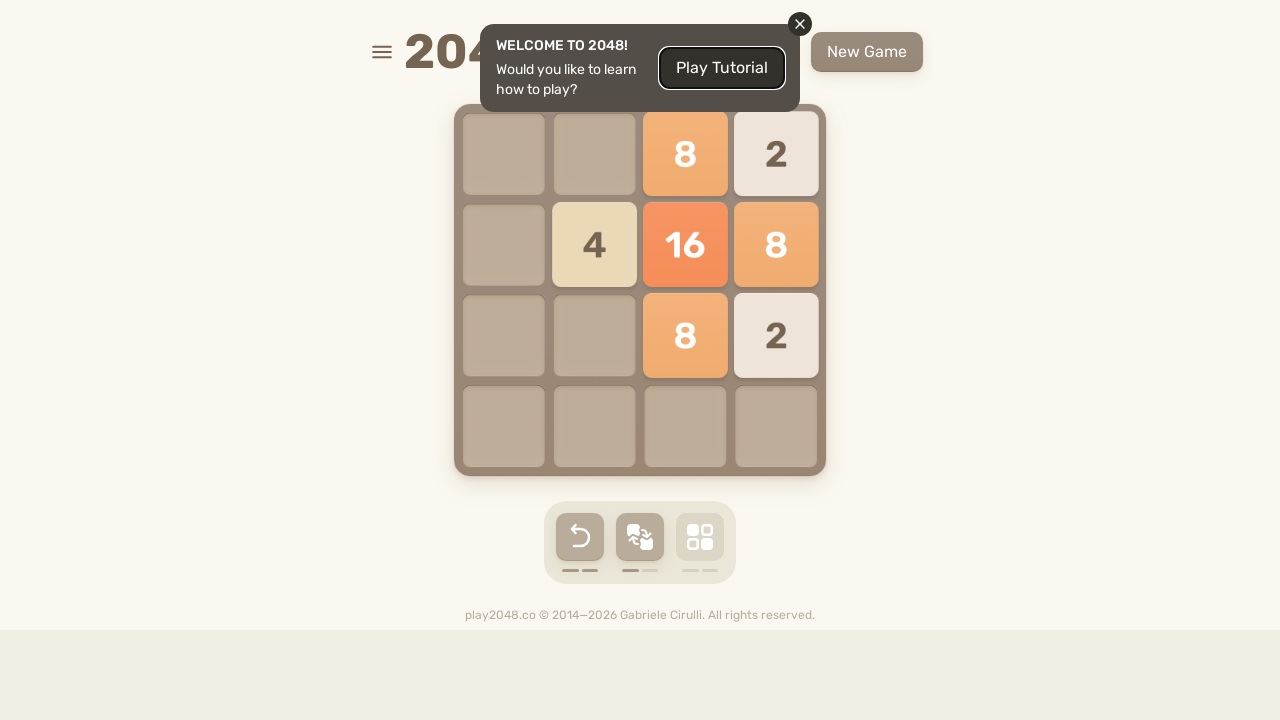

Pressed ArrowDown key
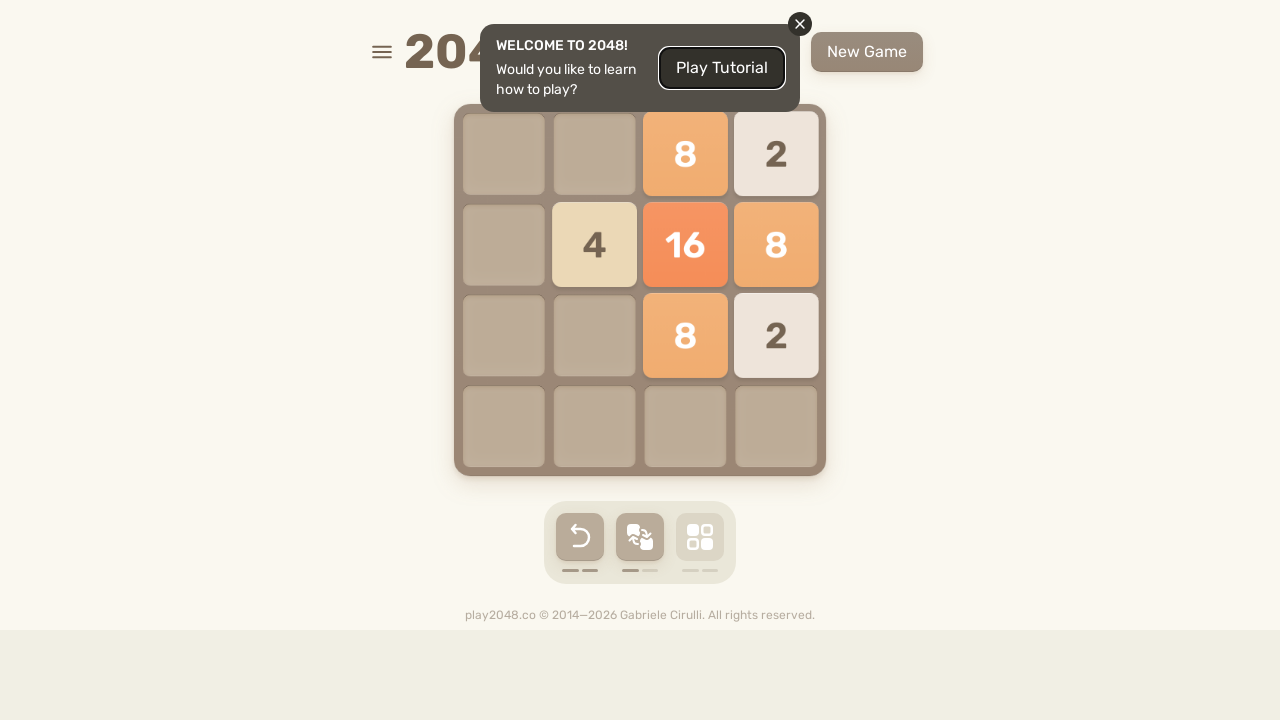

Waited 300ms after ArrowDown
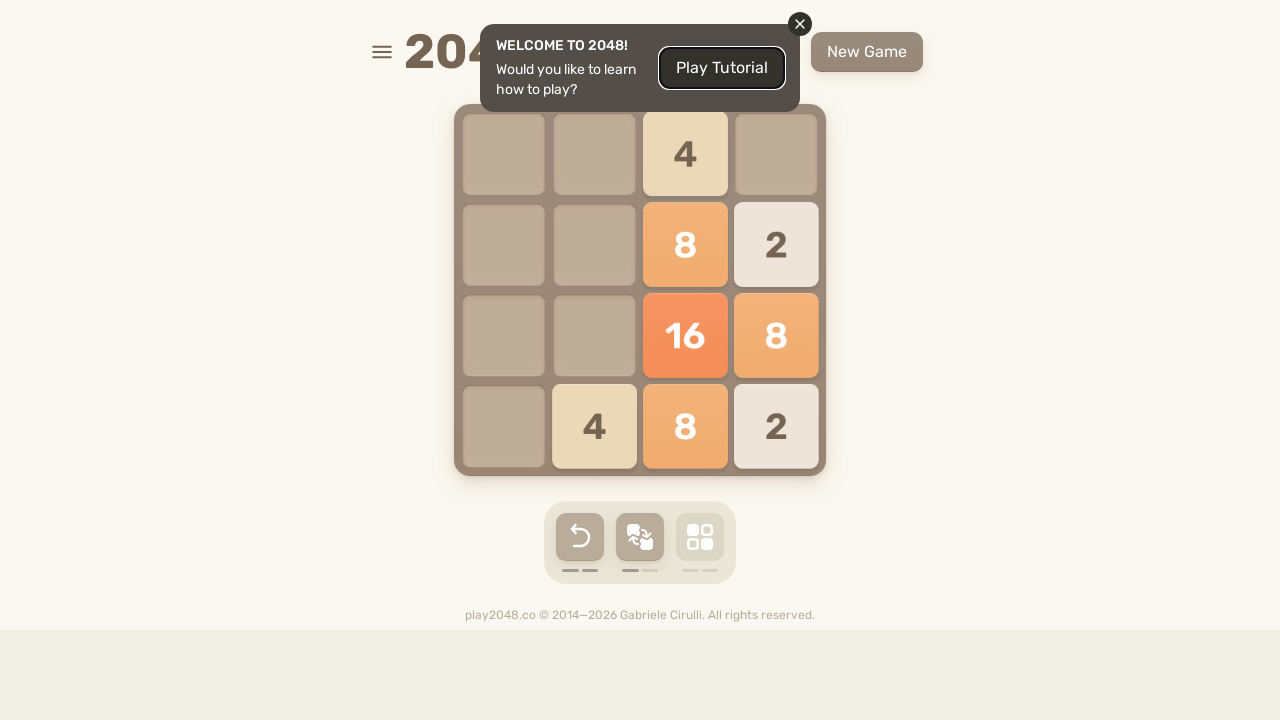

Pressed ArrowLeft key
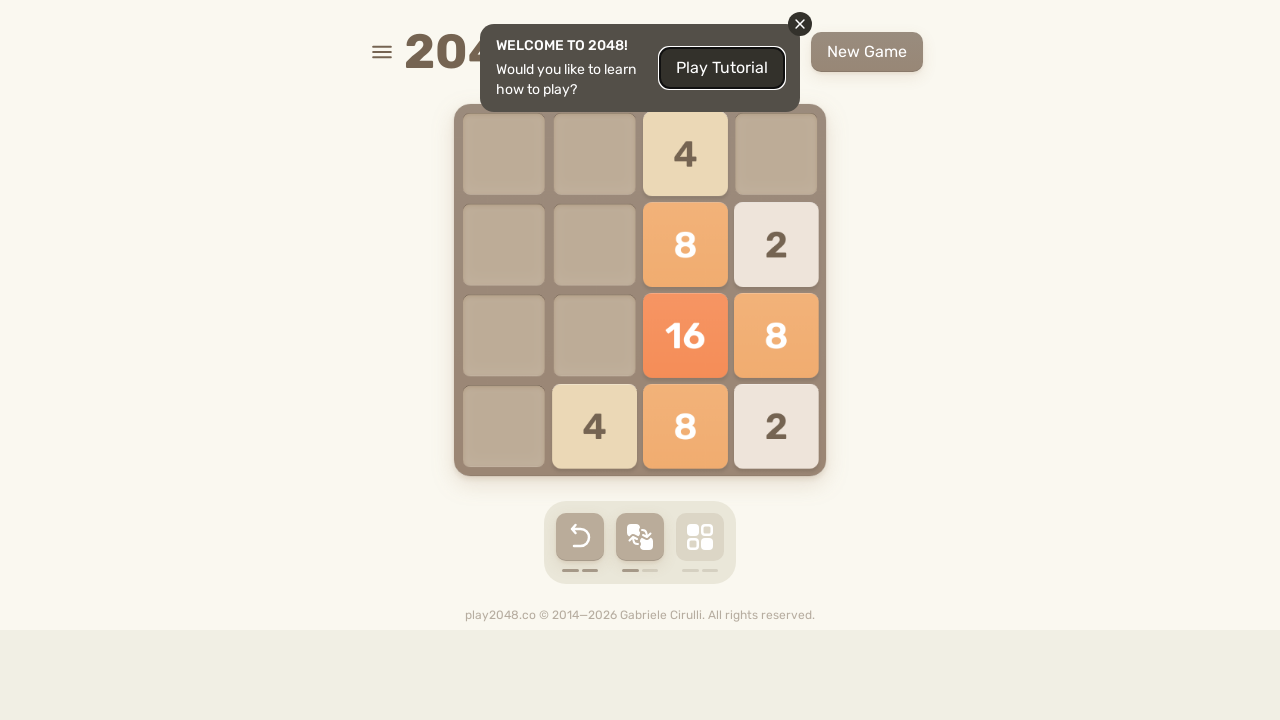

Waited 300ms after ArrowLeft
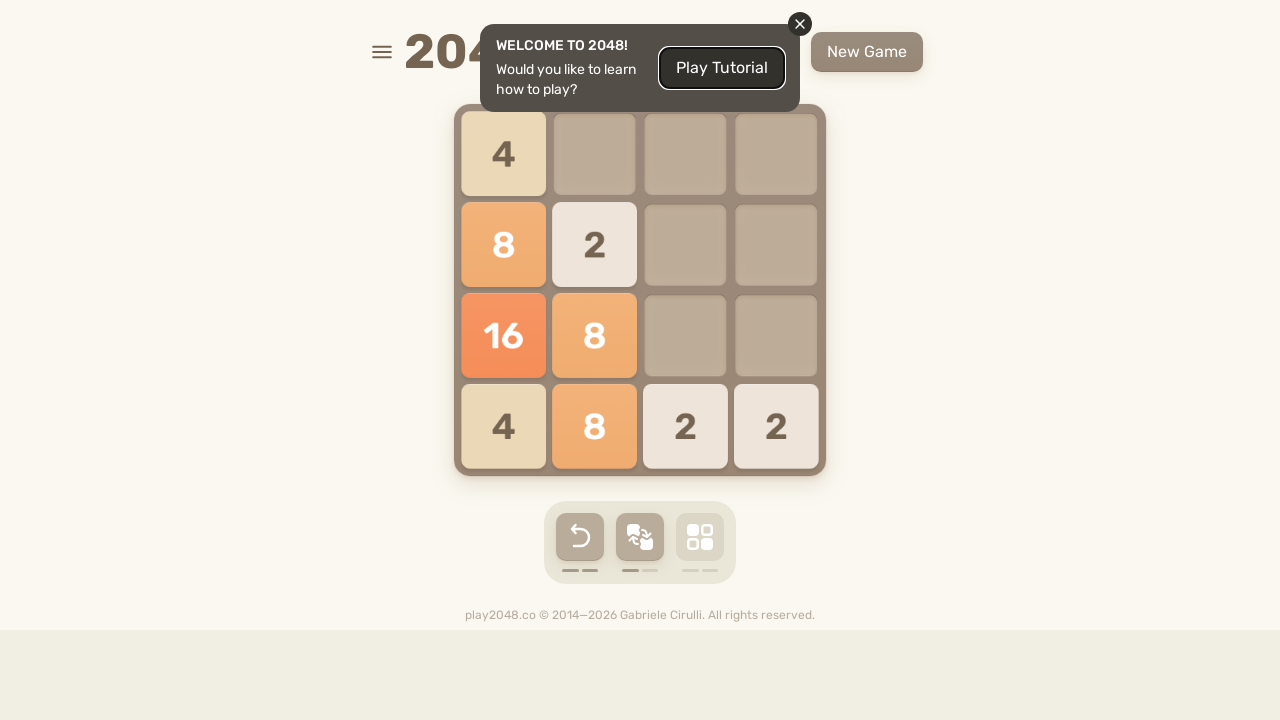

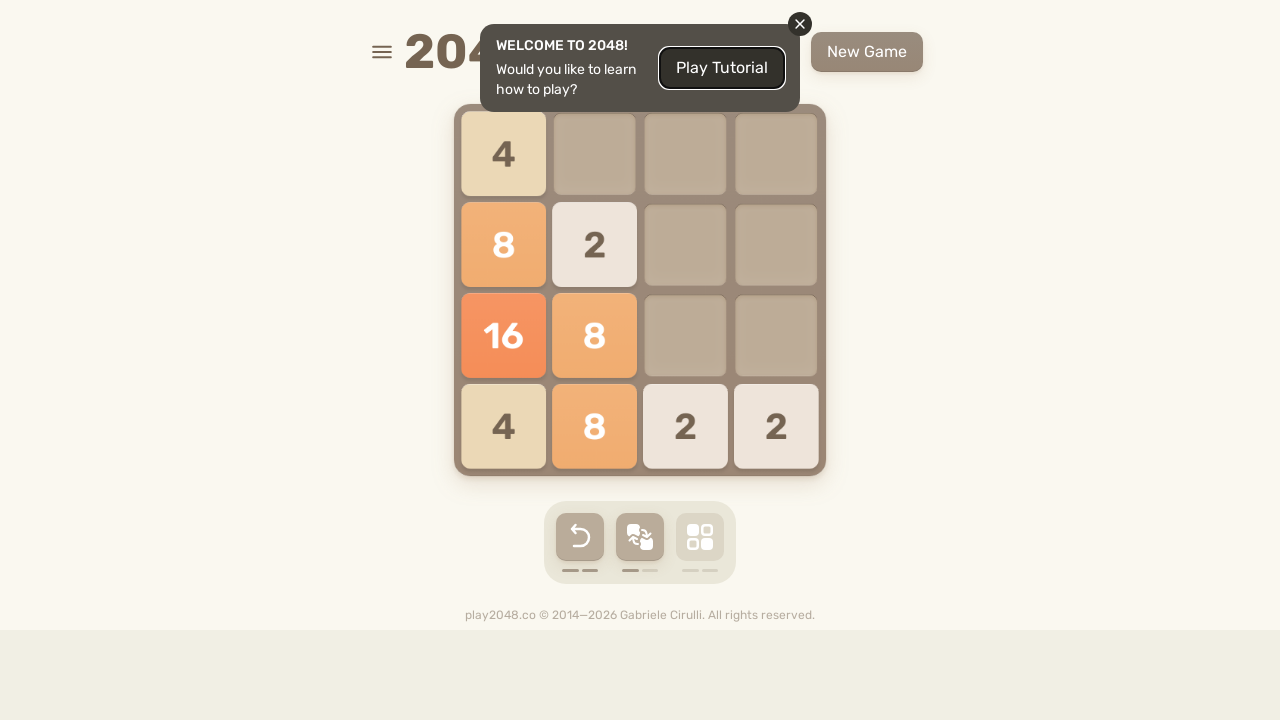